Navigates to the automation practice page and verifies that footer links are present and accessible by checking that link elements exist in the footer section.

Starting URL: https://rahulshettyacademy.com/AutomationPractice/

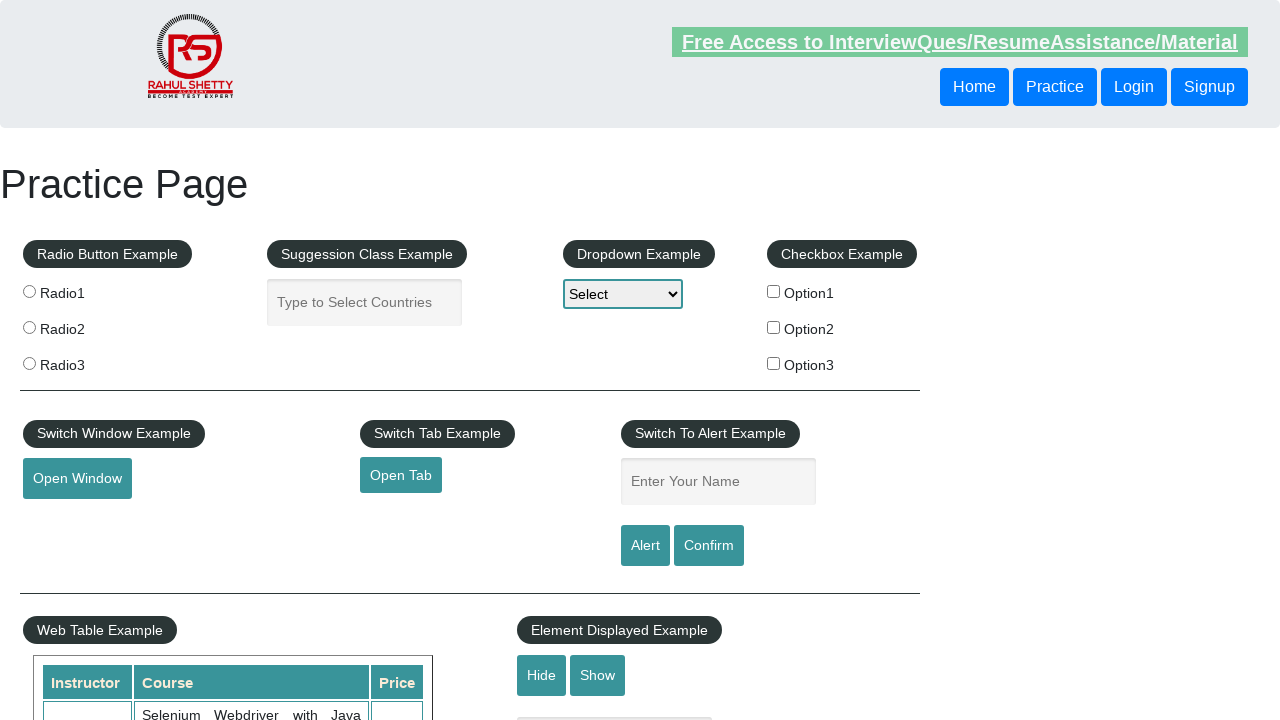

Waited for page to reach domcontentloaded state
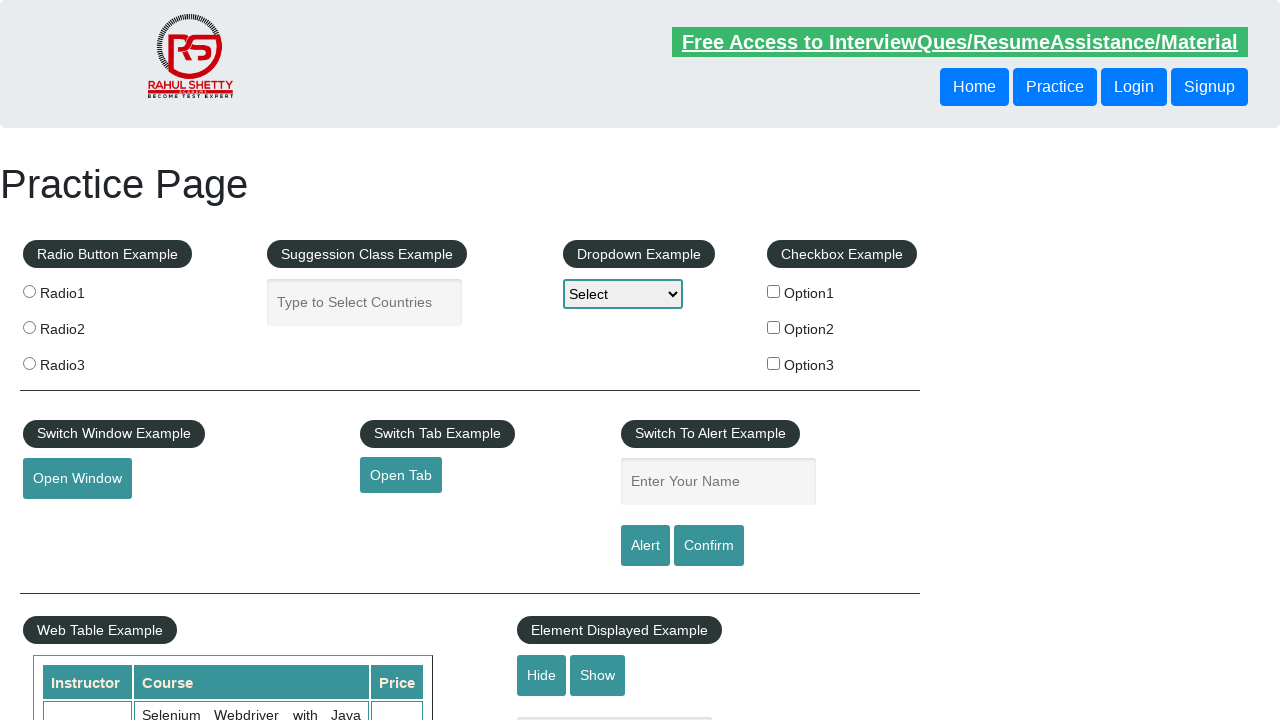

Footer section became visible
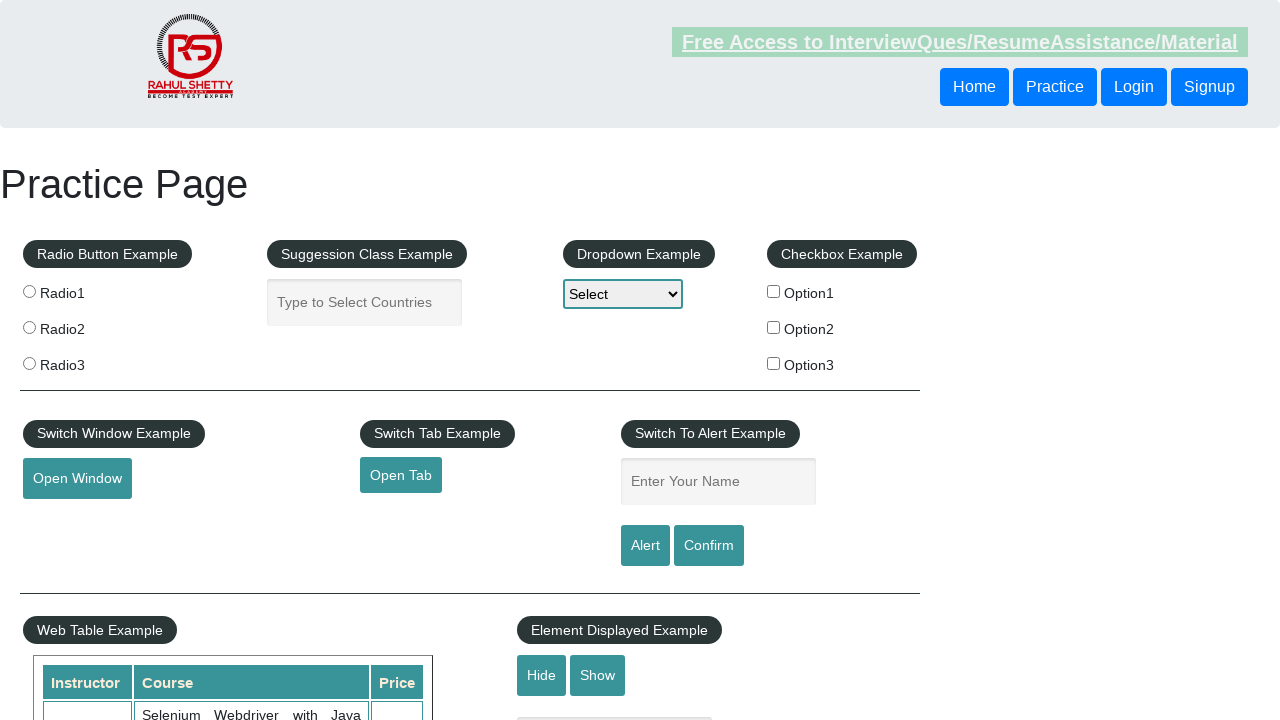

Located all footer links
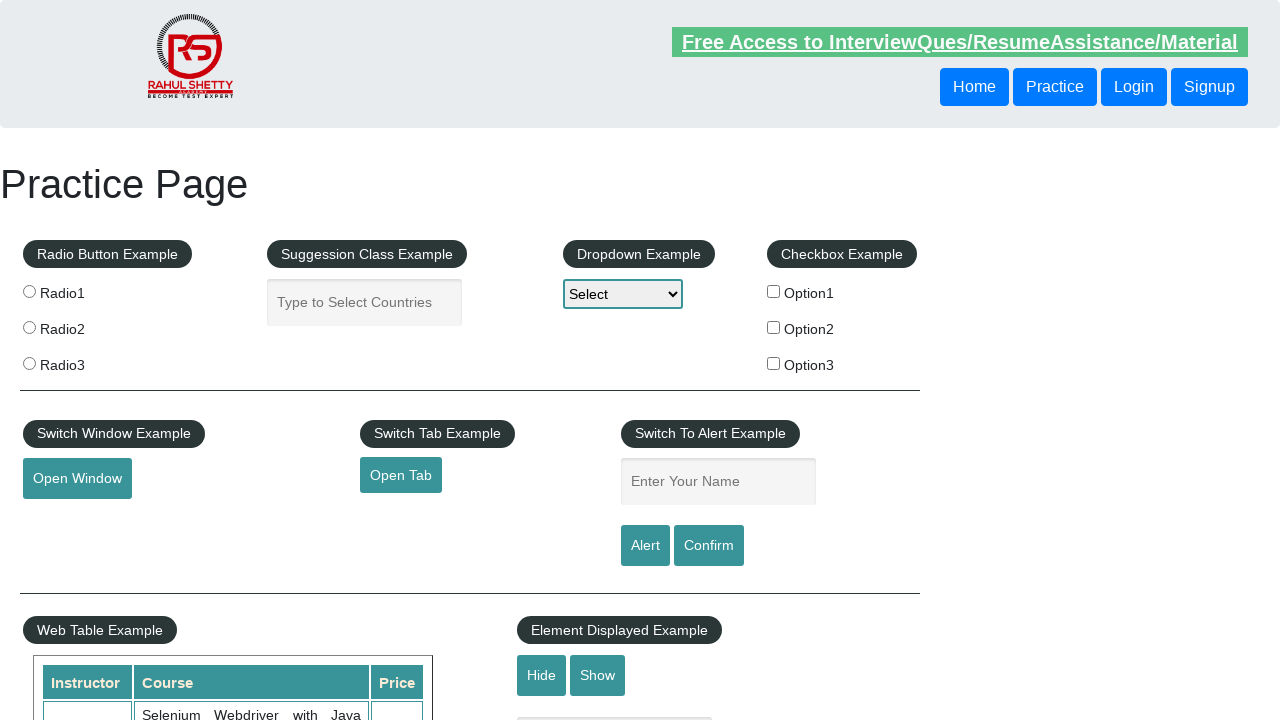

Counted 20 footer links
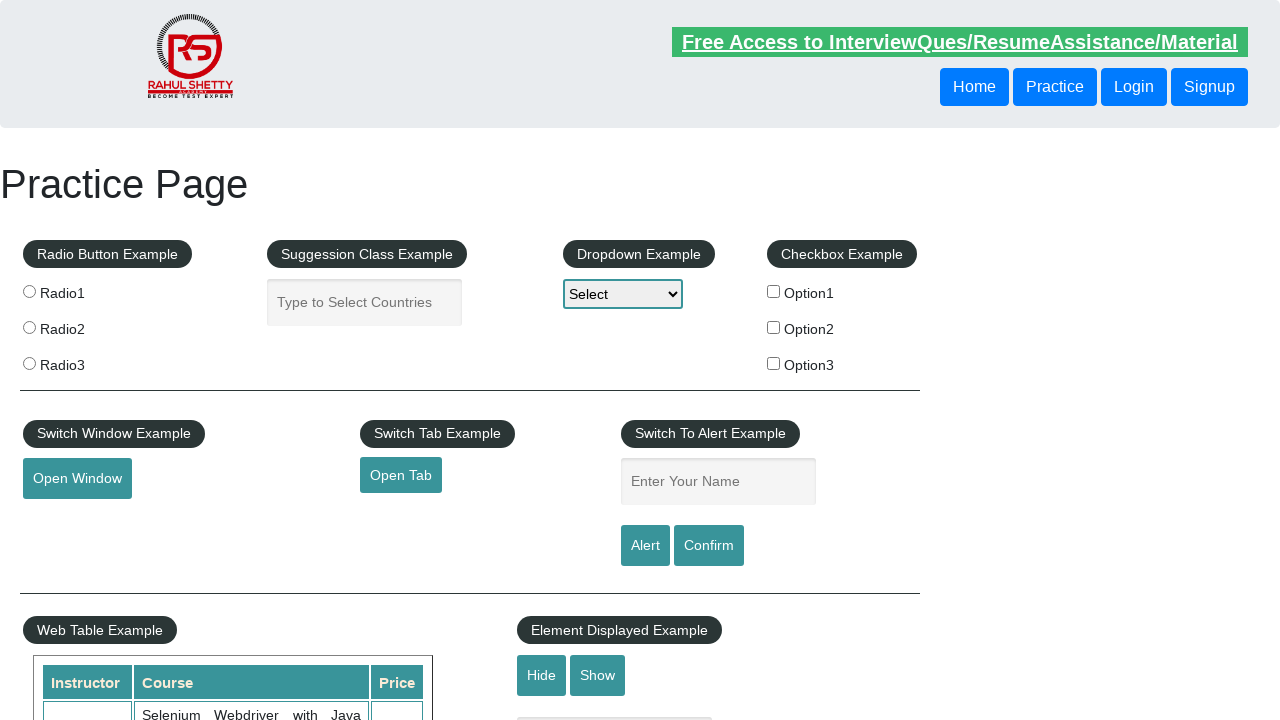

Verified that footer contains at least one link
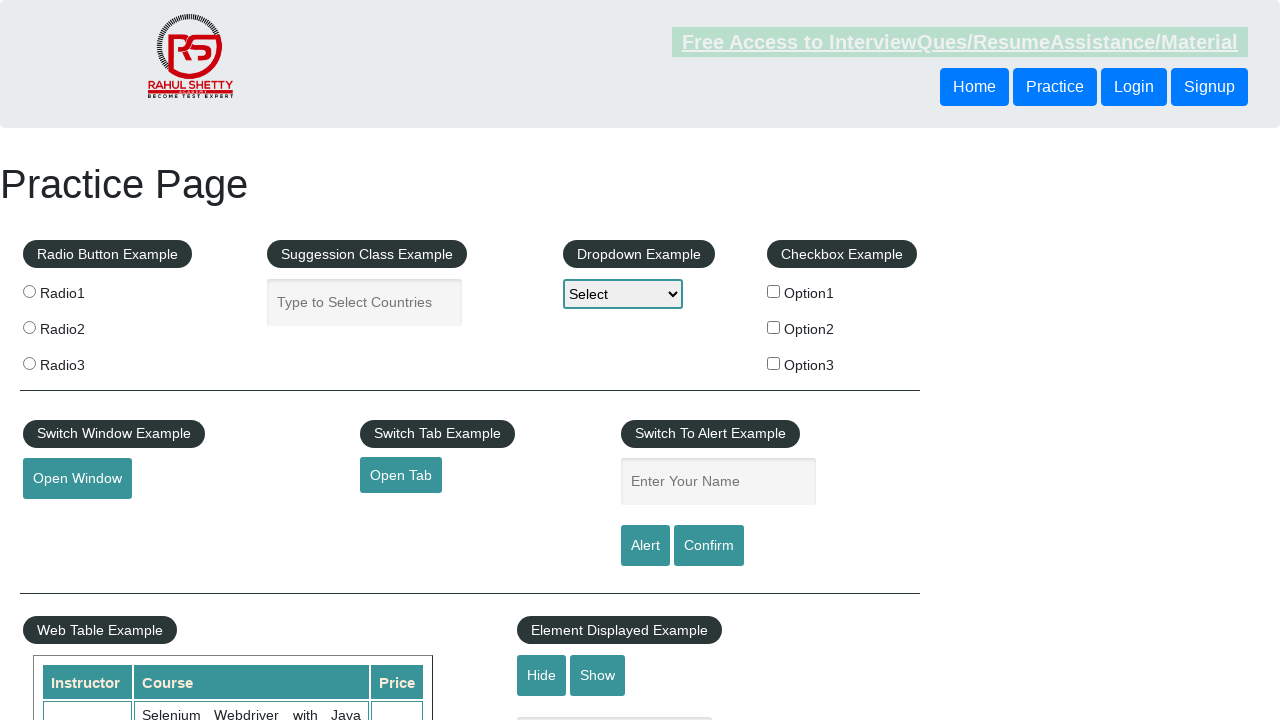

Retrieved footer link 0
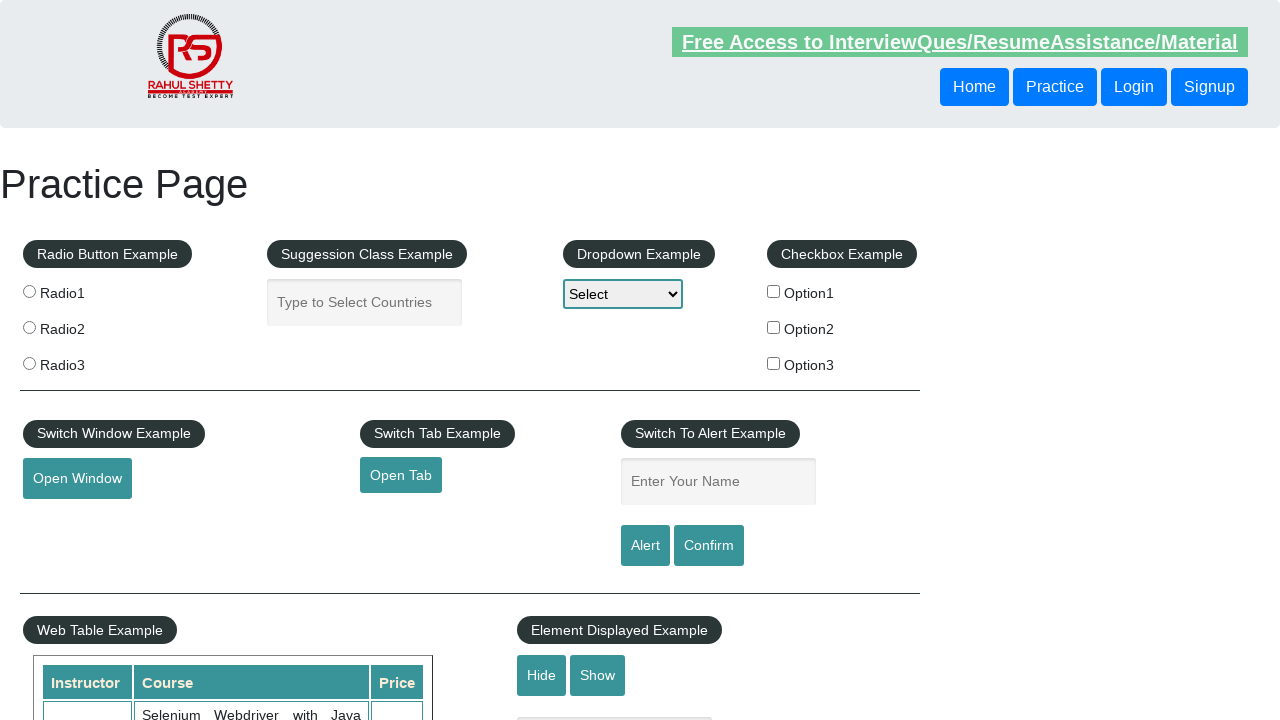

Extracted href attribute from footer link 0: #
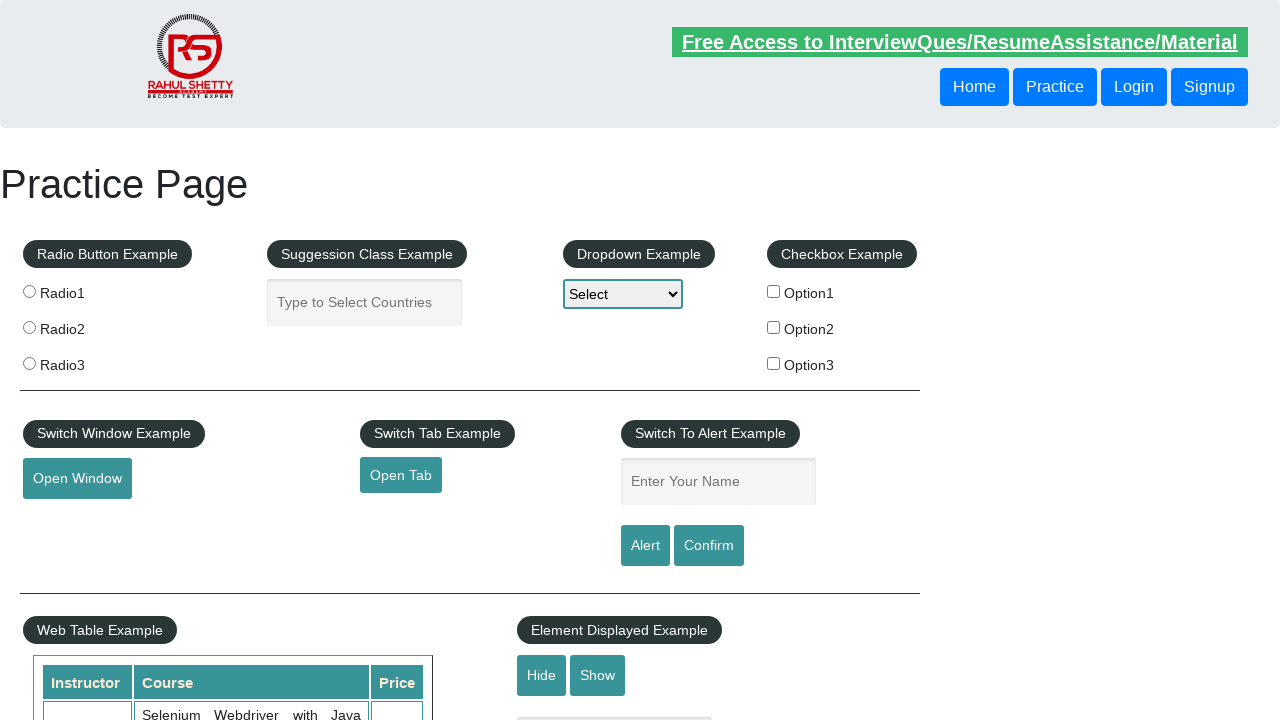

Verified that footer link 0 has a valid href attribute
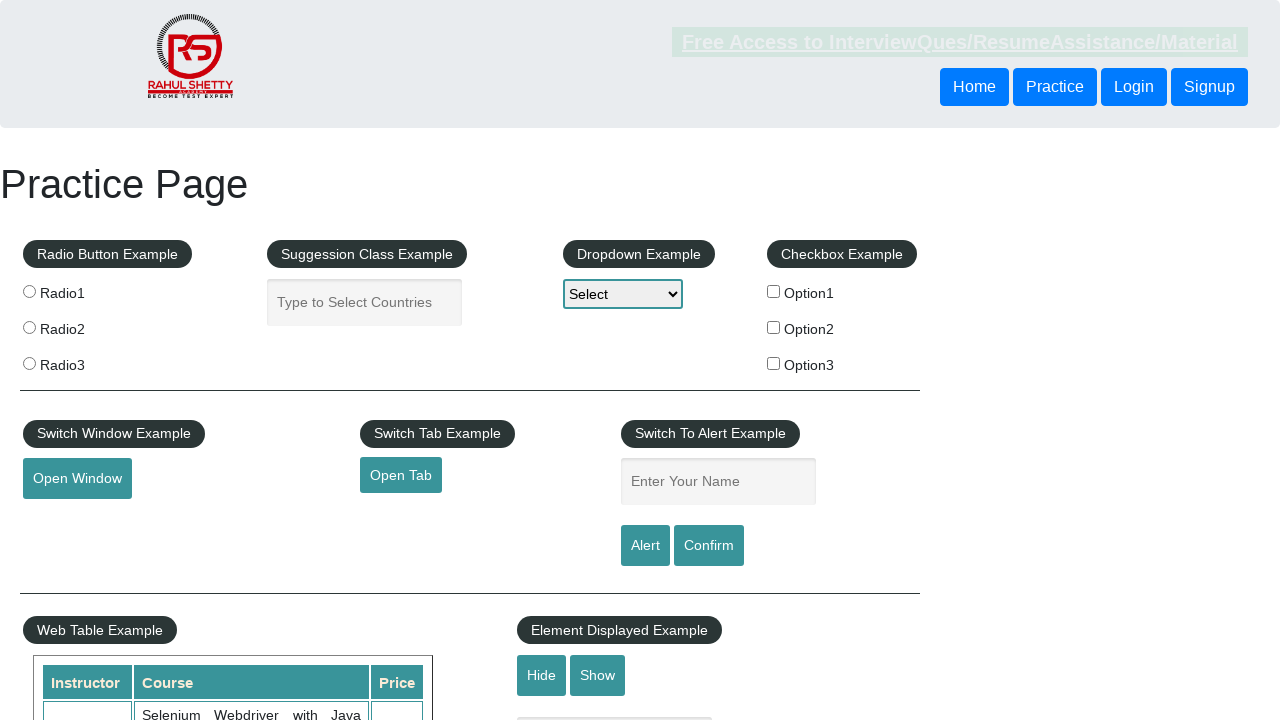

Retrieved footer link 1
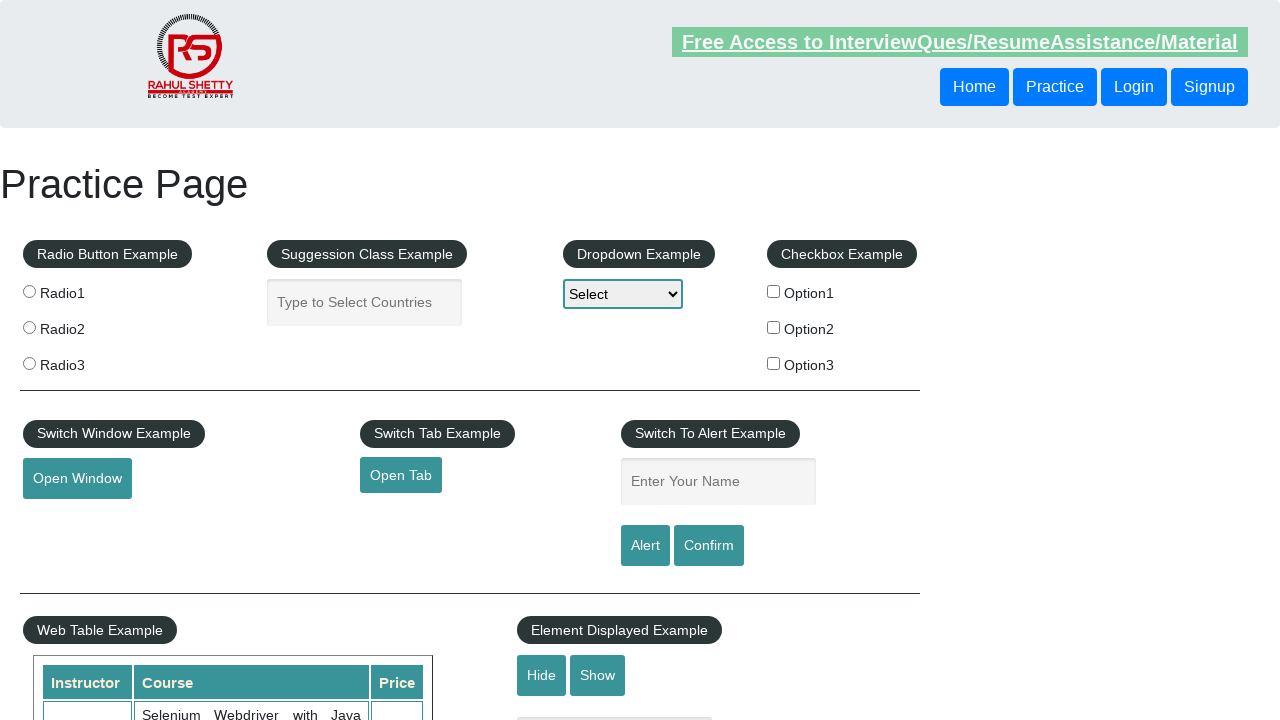

Extracted href attribute from footer link 1: http://www.restapitutorial.com/
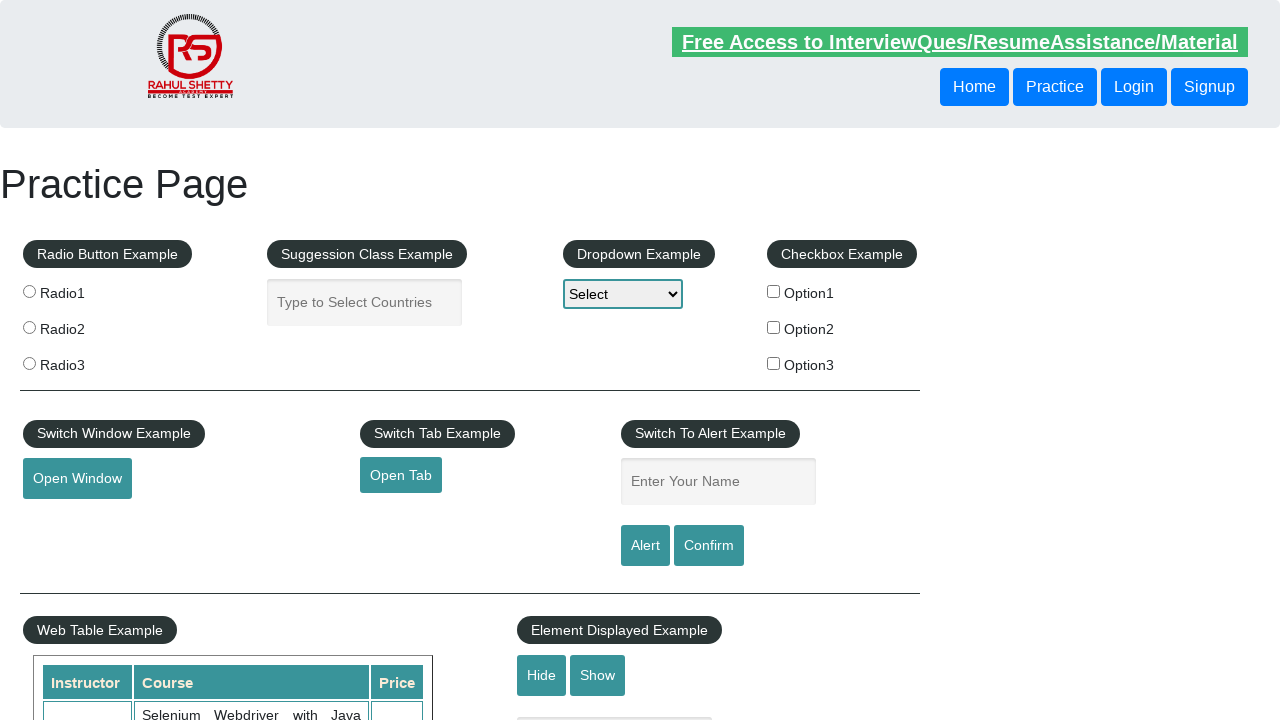

Verified that footer link 1 has a valid href attribute
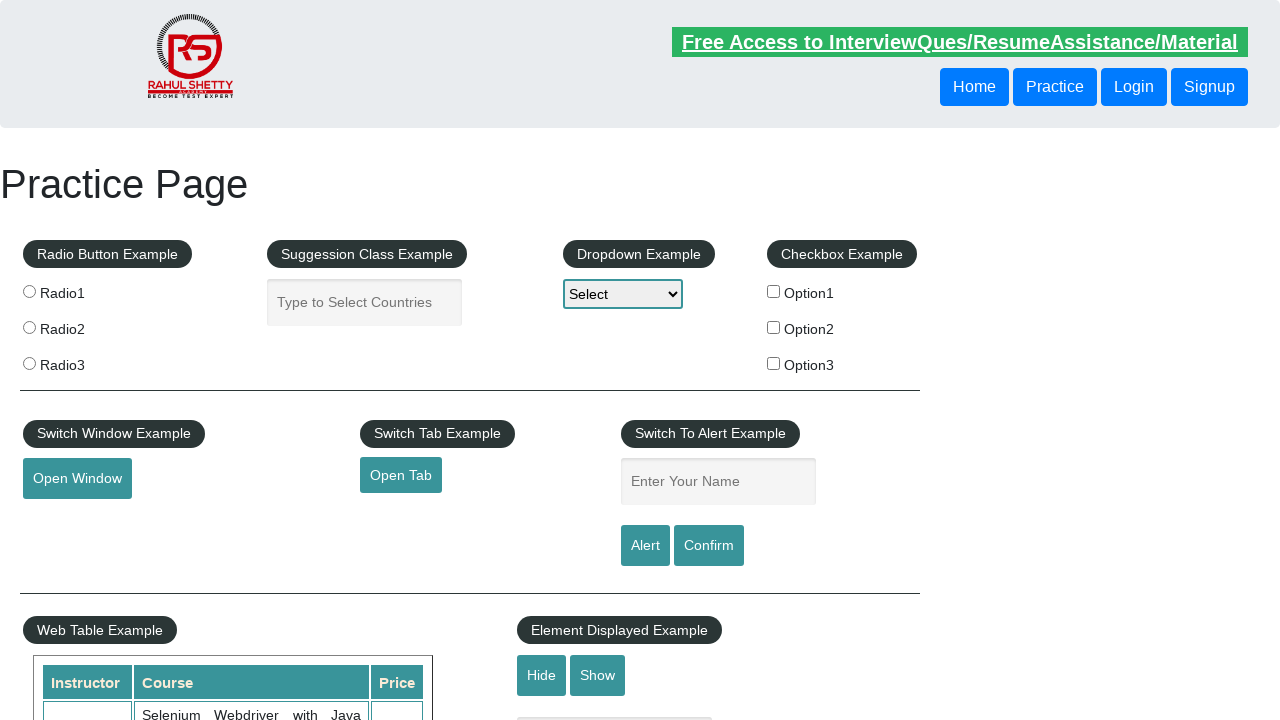

Retrieved footer link 2
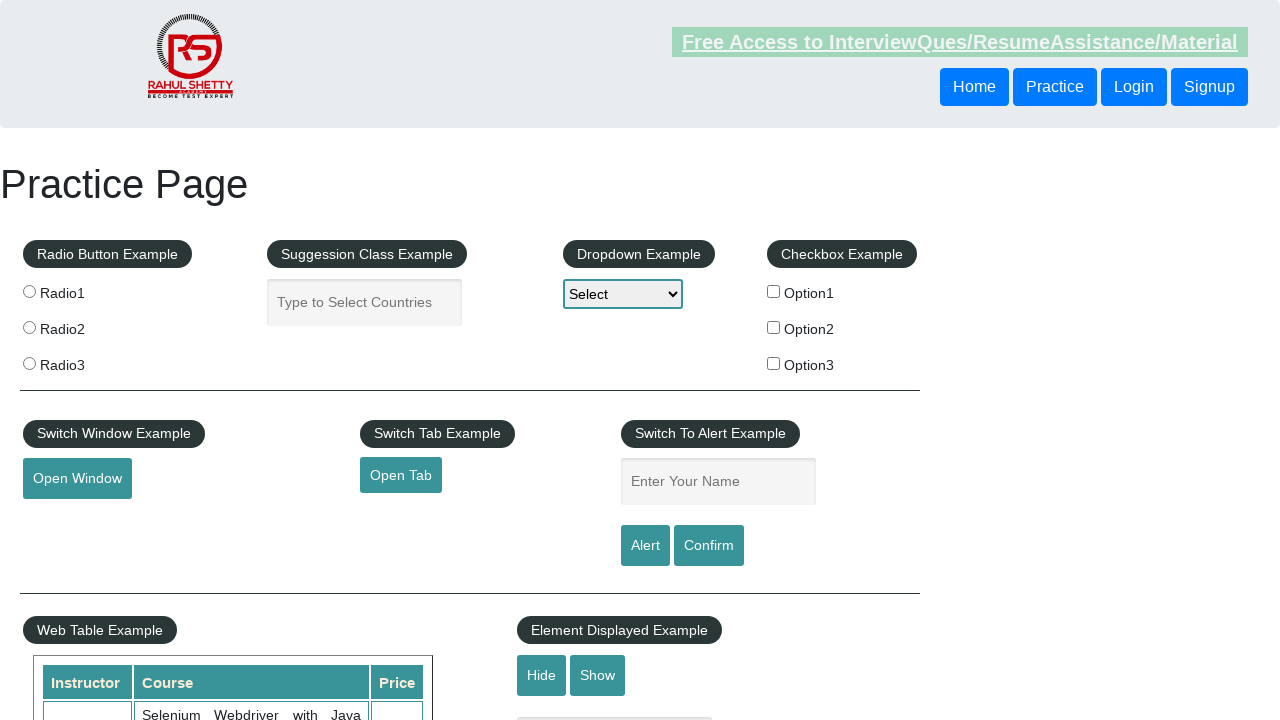

Extracted href attribute from footer link 2: https://www.soapui.org/
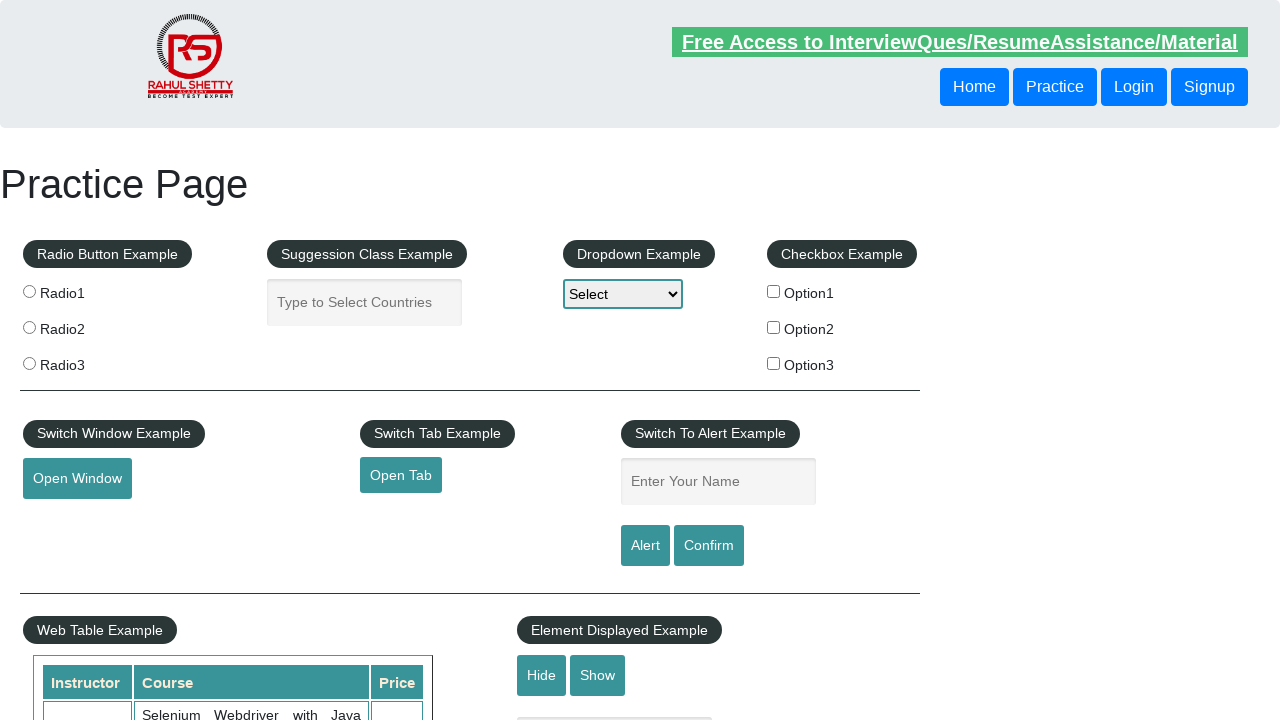

Verified that footer link 2 has a valid href attribute
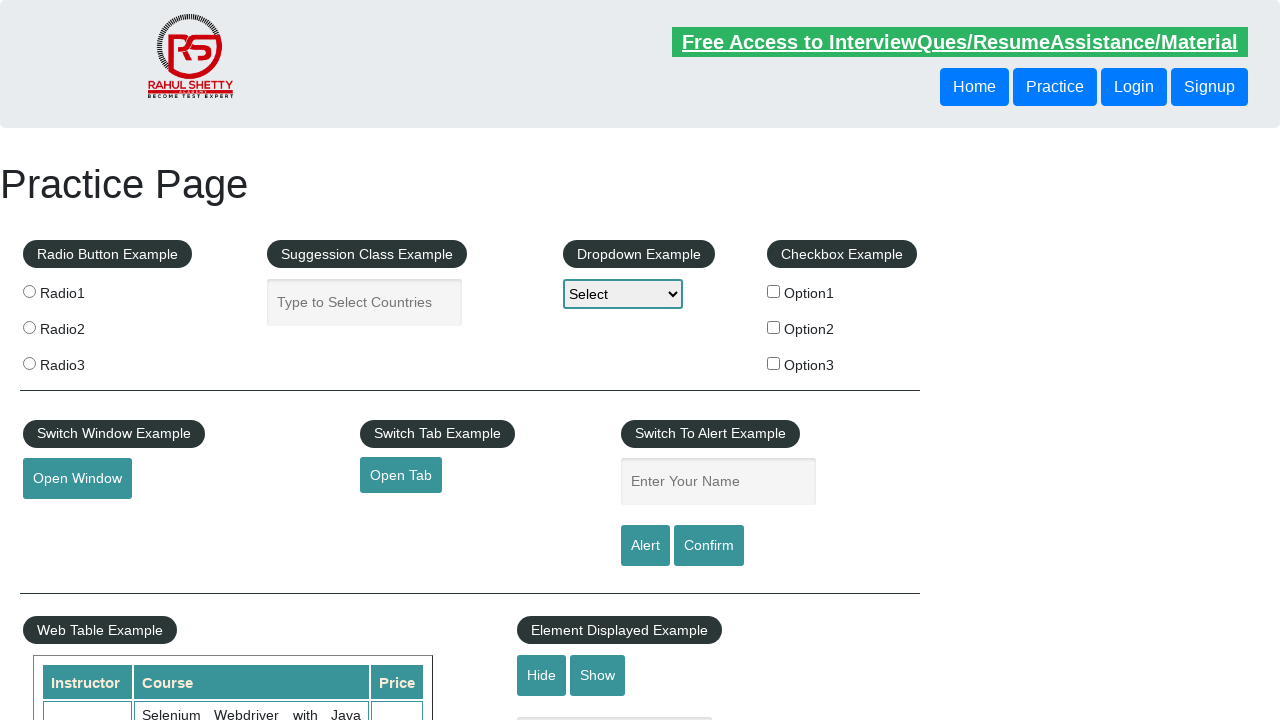

Retrieved footer link 3
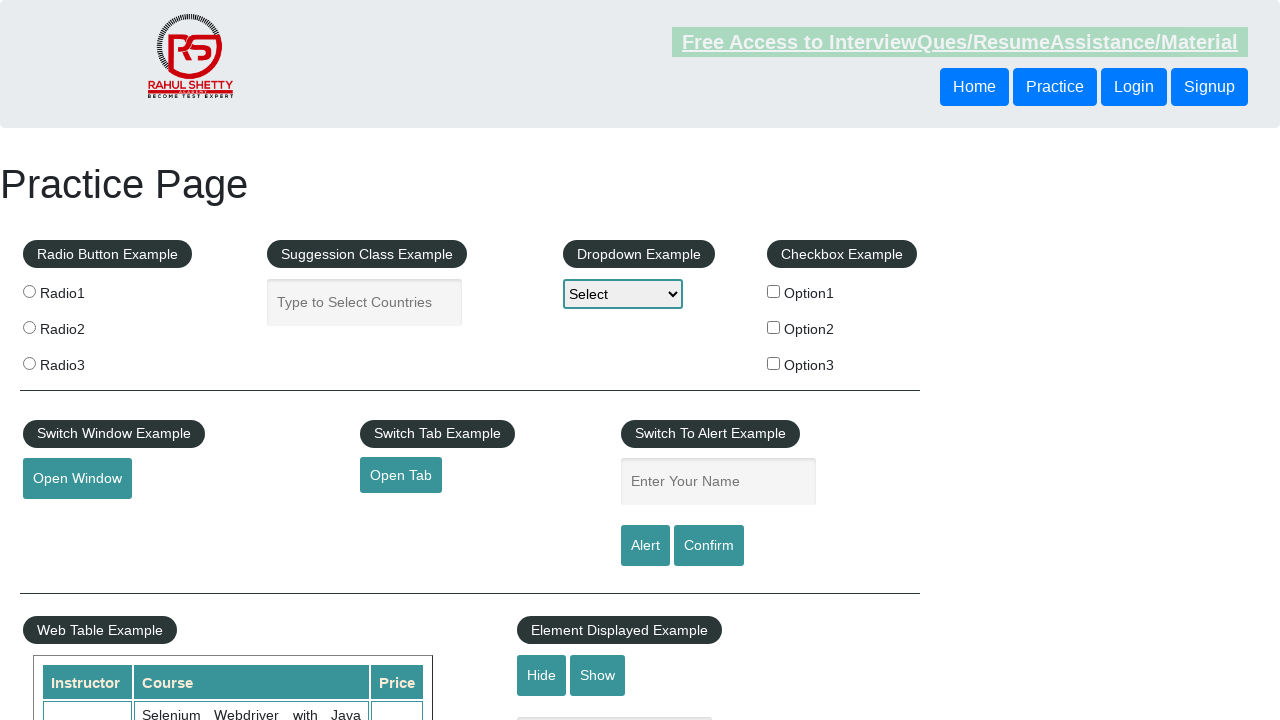

Extracted href attribute from footer link 3: https://courses.rahulshettyacademy.com/p/appium-tutorial
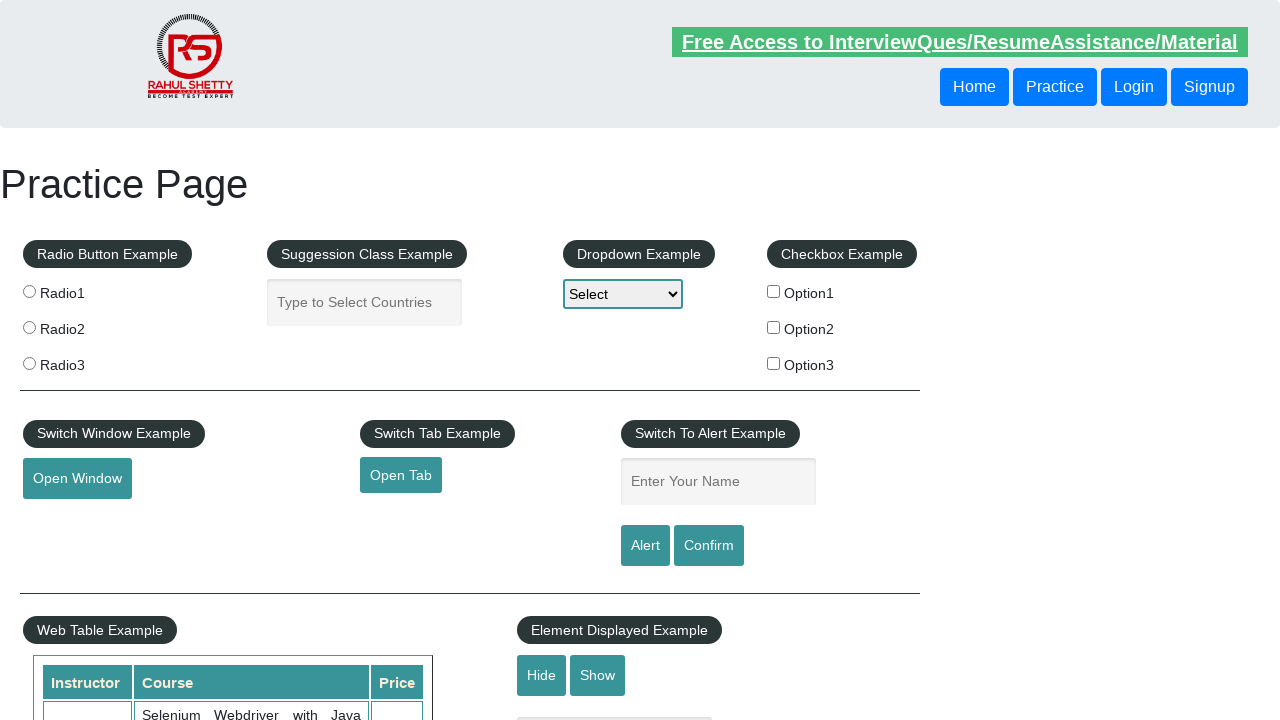

Verified that footer link 3 has a valid href attribute
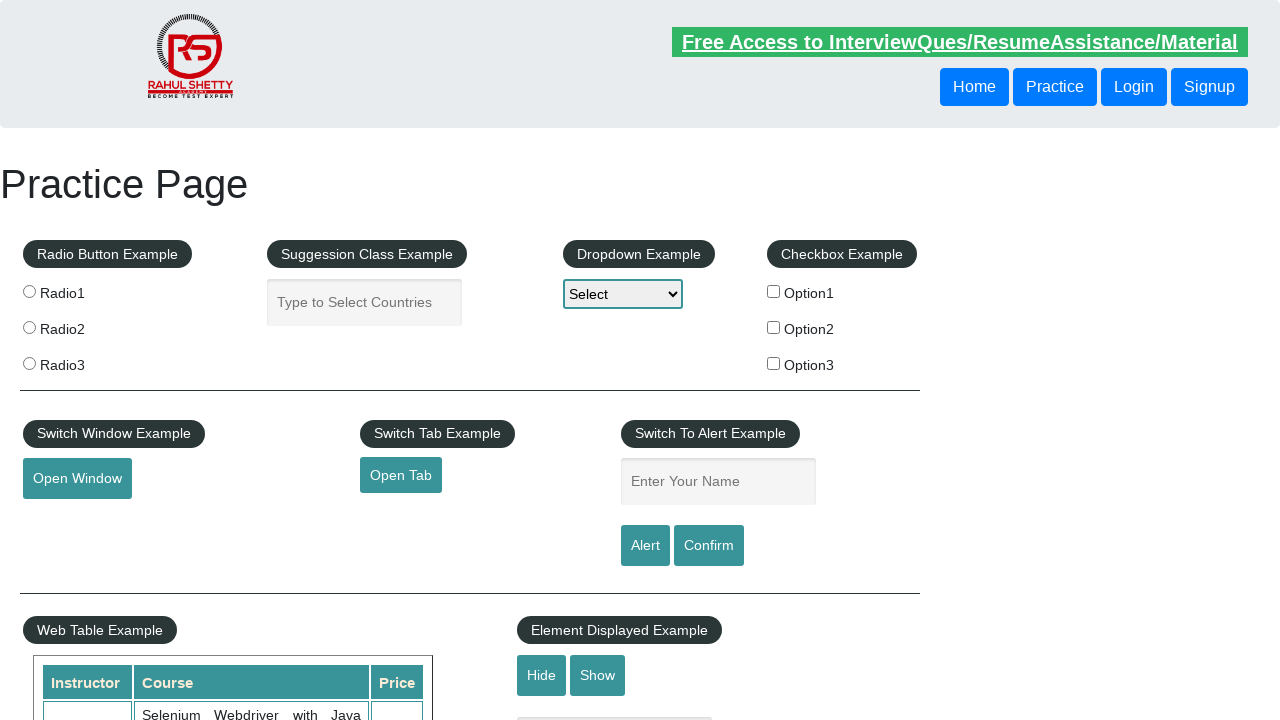

Retrieved footer link 4
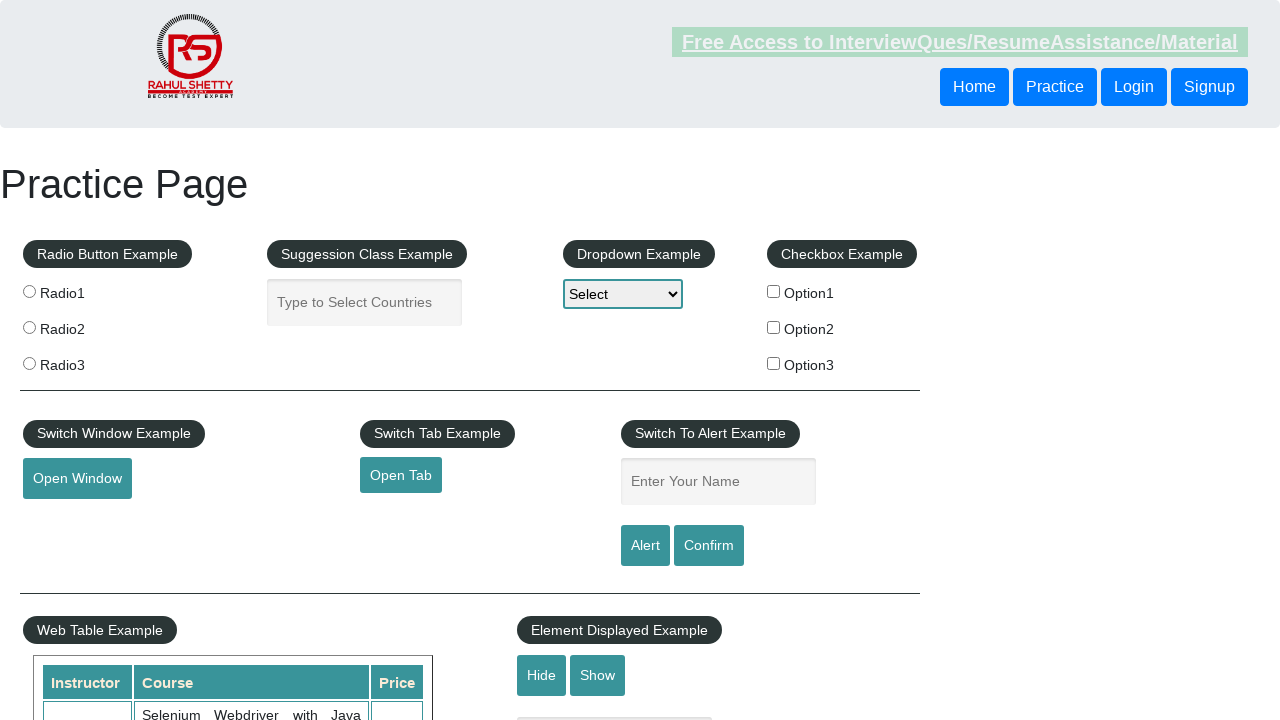

Extracted href attribute from footer link 4: https://jmeter.apache.org/
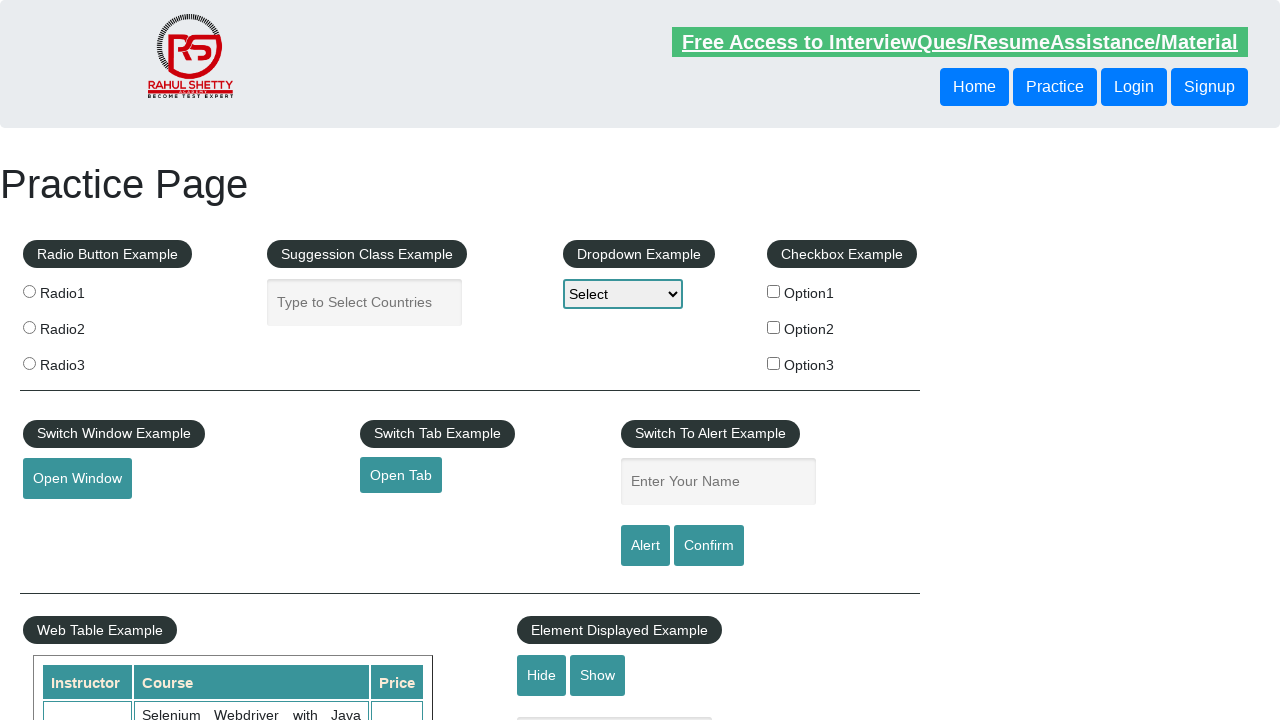

Verified that footer link 4 has a valid href attribute
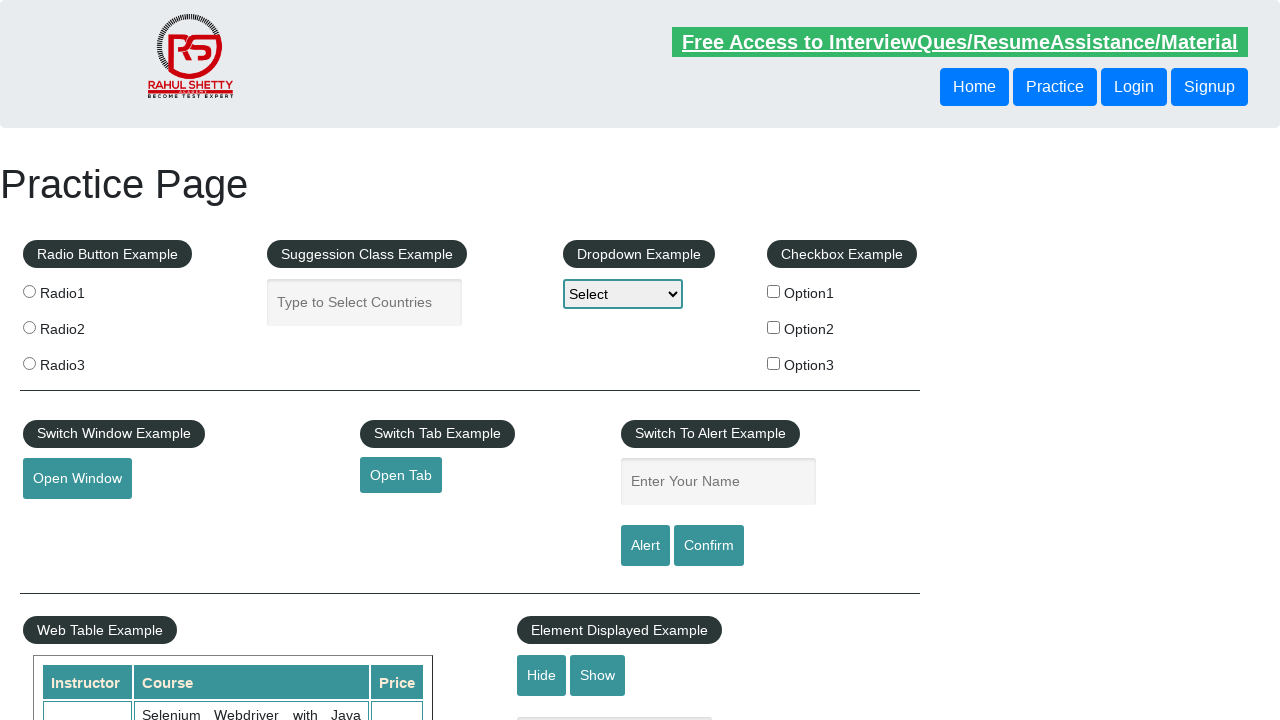

Retrieved footer link 5
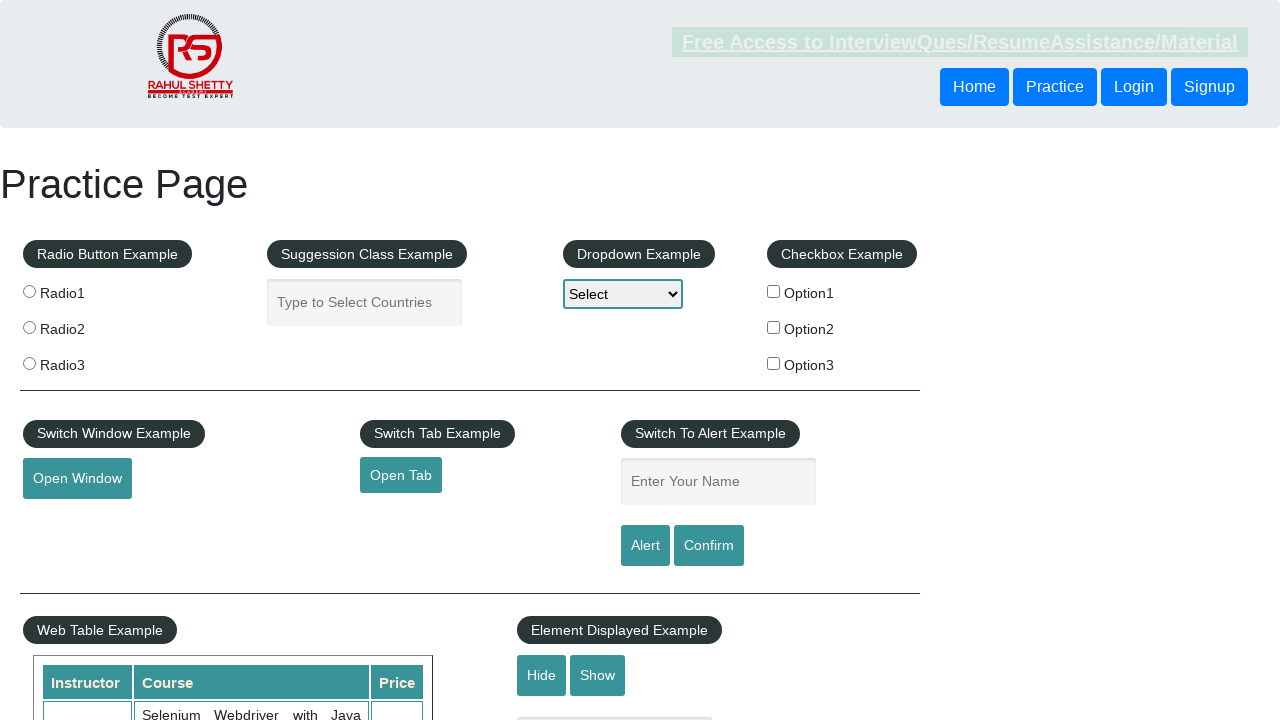

Extracted href attribute from footer link 5: #
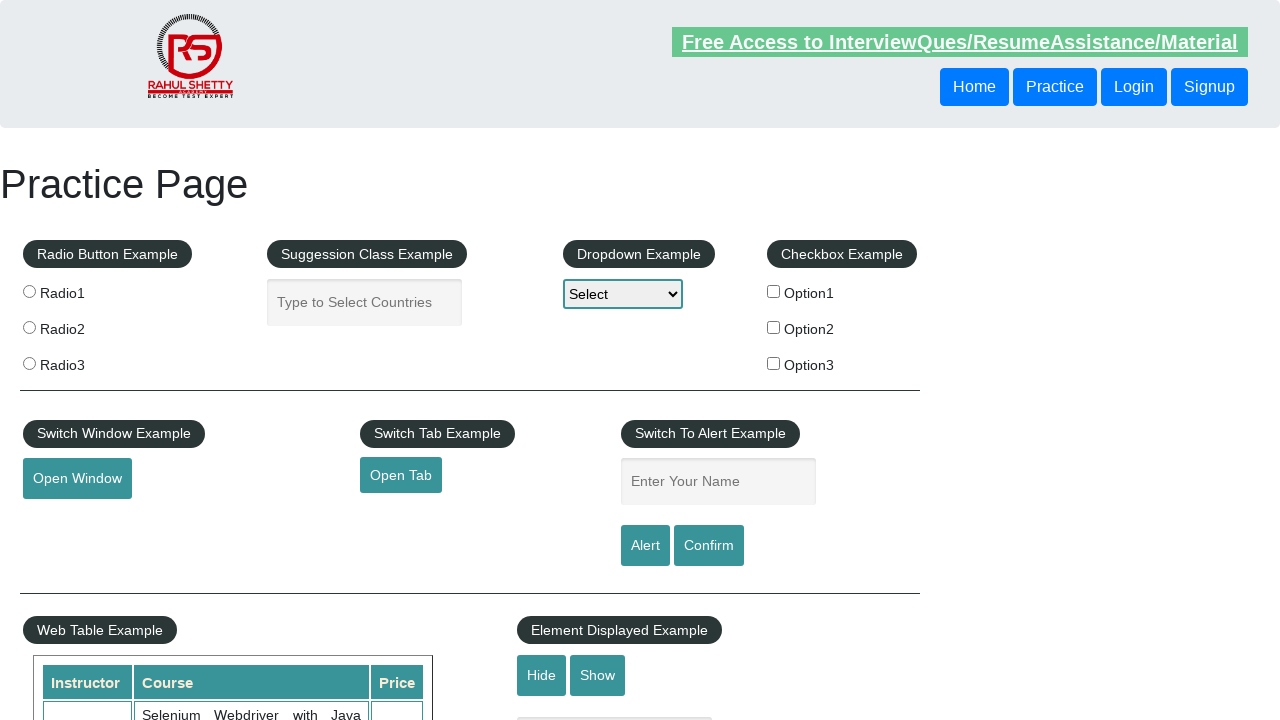

Verified that footer link 5 has a valid href attribute
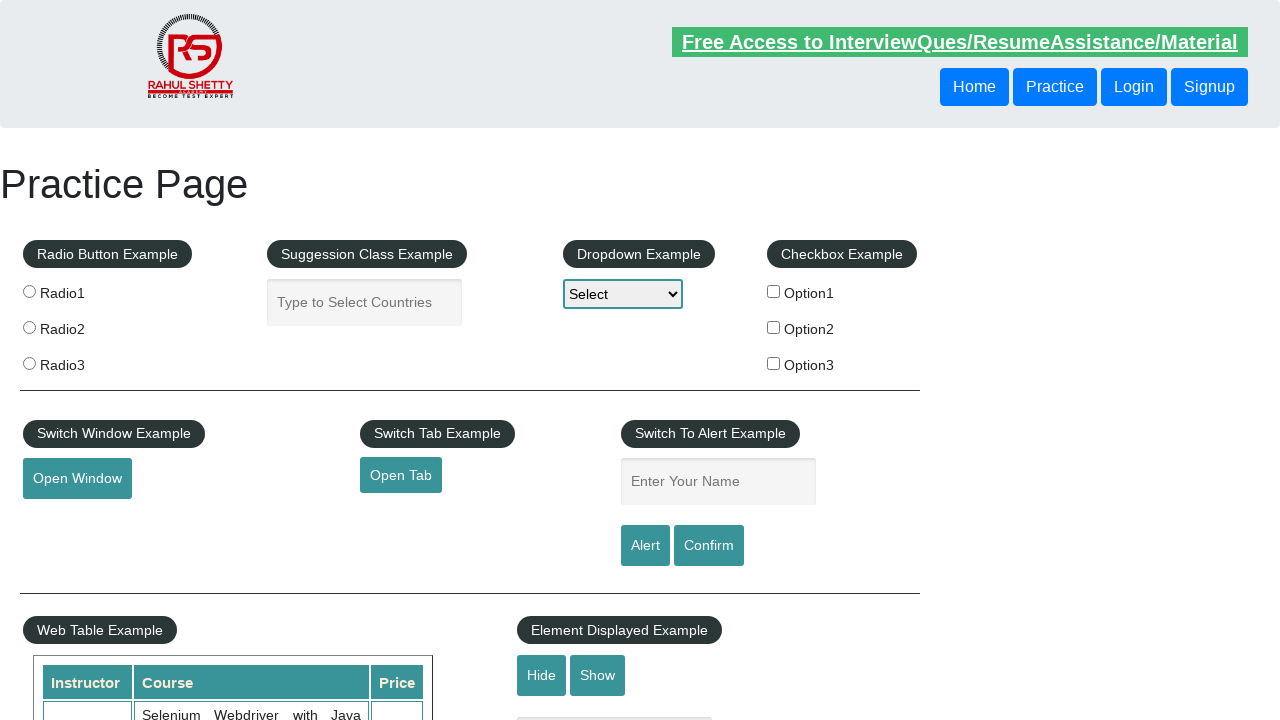

Retrieved footer link 6
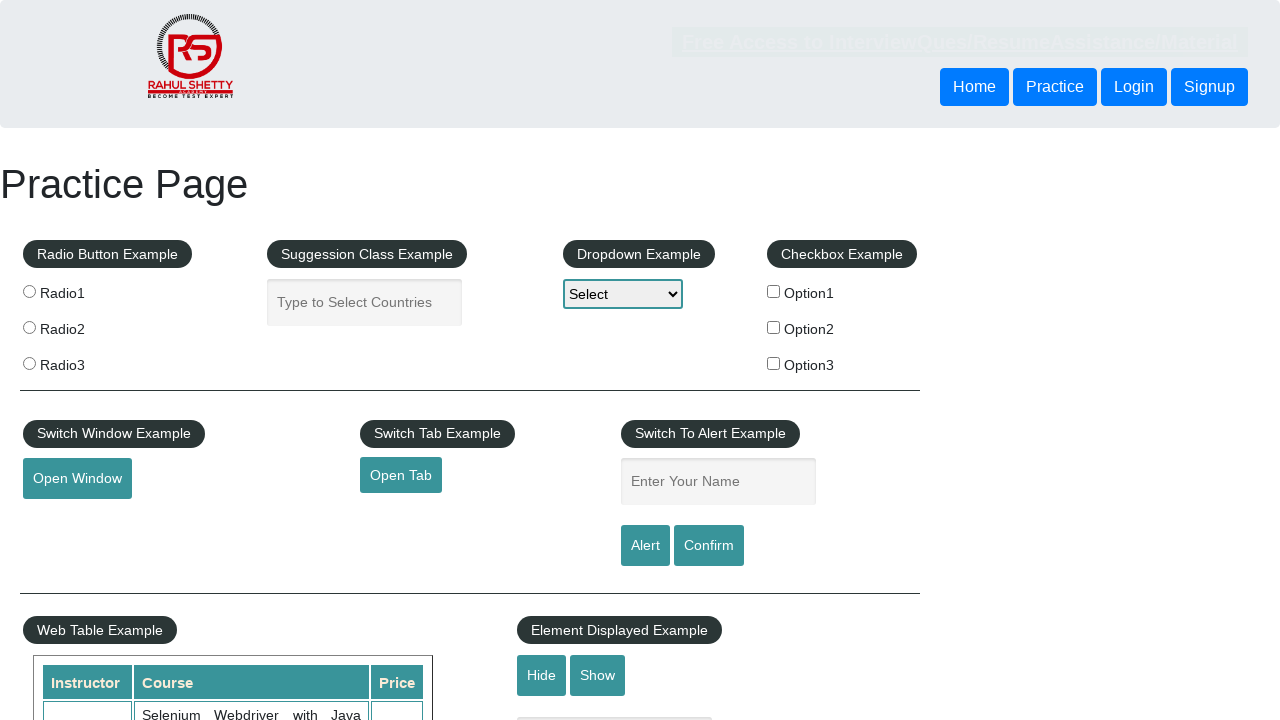

Extracted href attribute from footer link 6: https://rahulshettyacademy.com/brokenlink
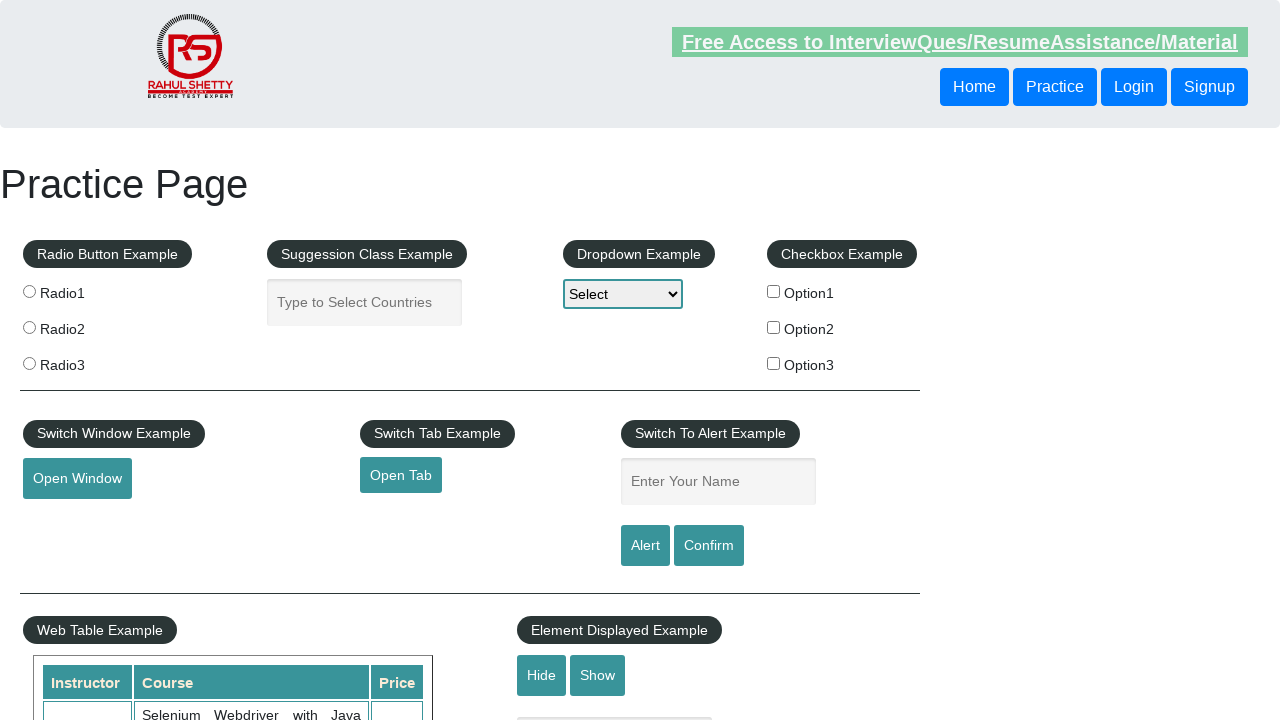

Verified that footer link 6 has a valid href attribute
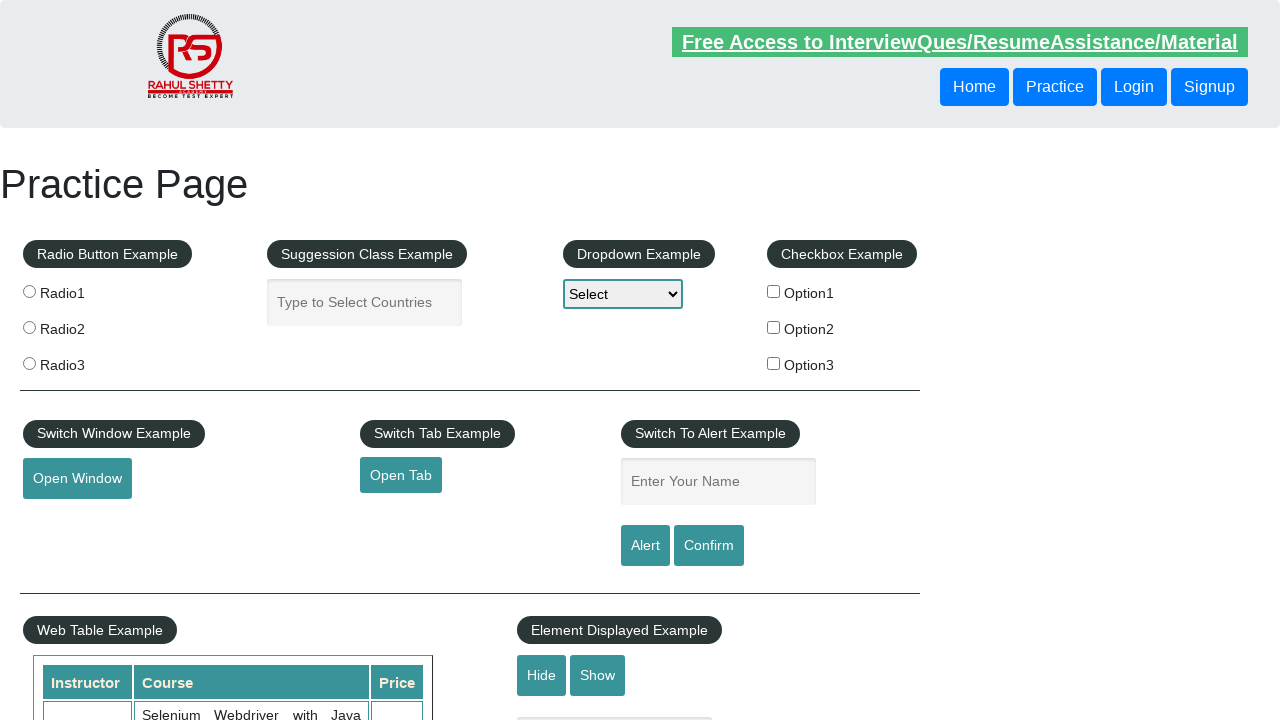

Retrieved footer link 7
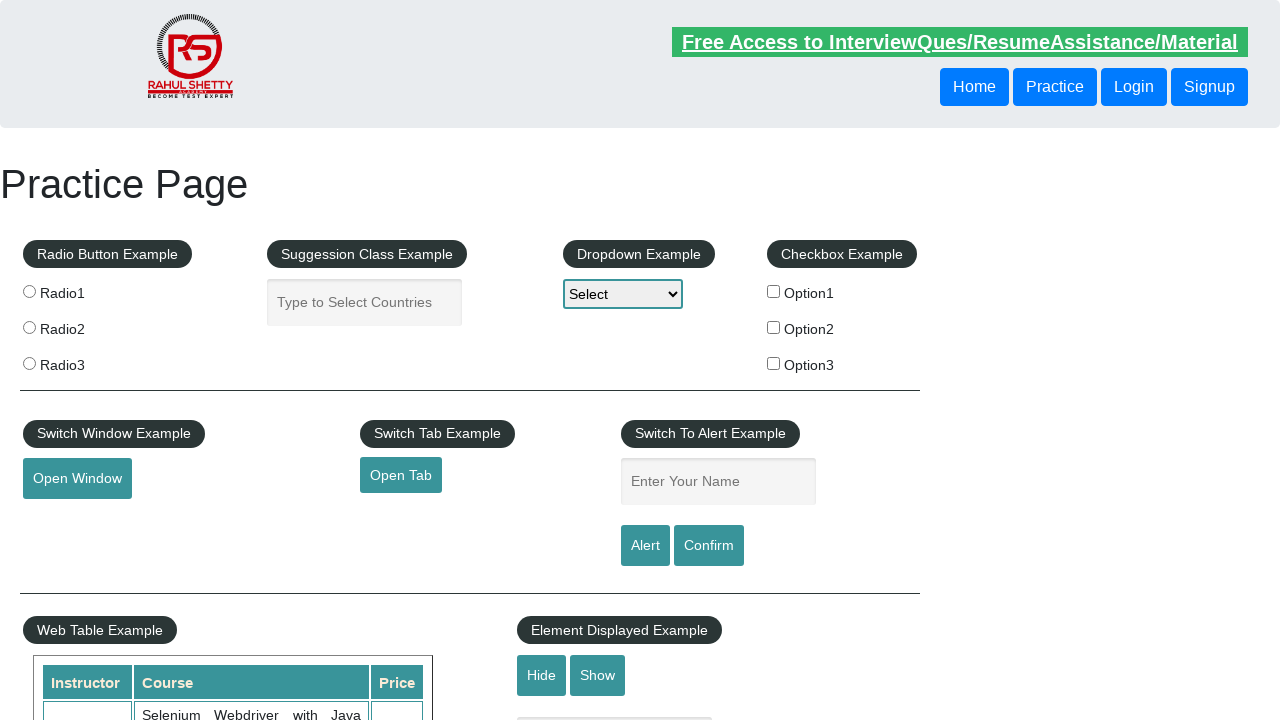

Extracted href attribute from footer link 7: #
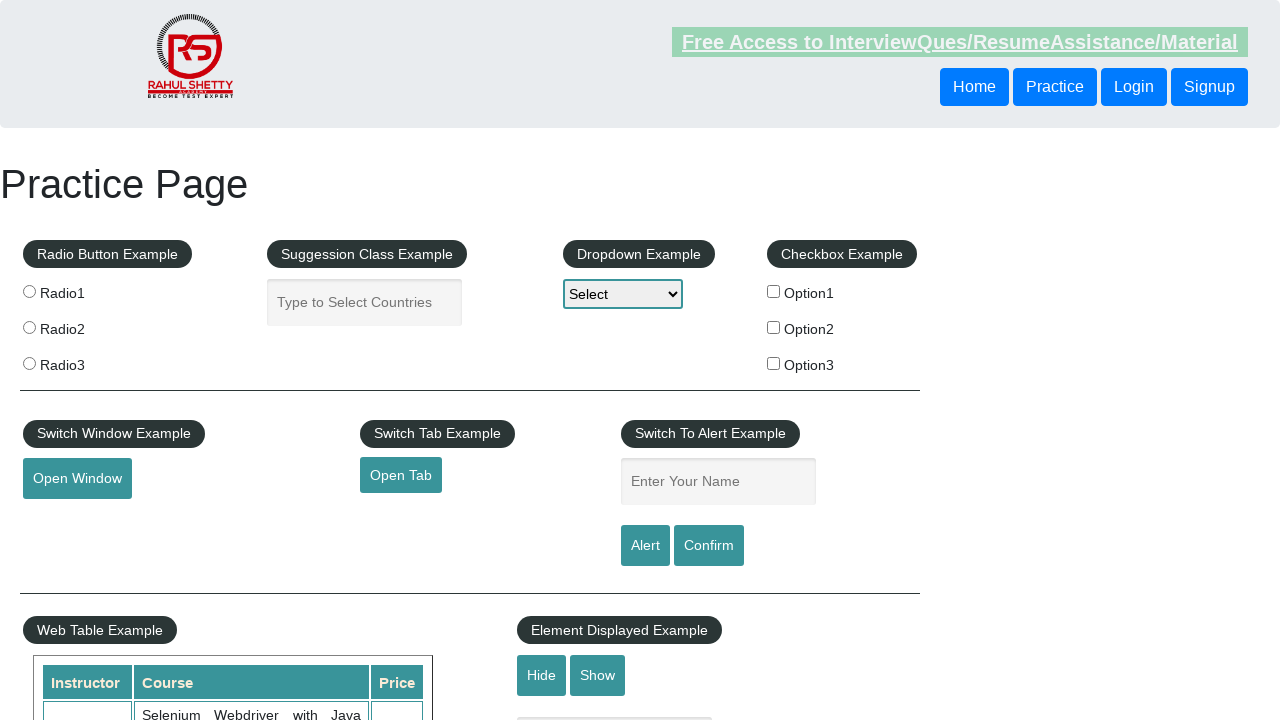

Verified that footer link 7 has a valid href attribute
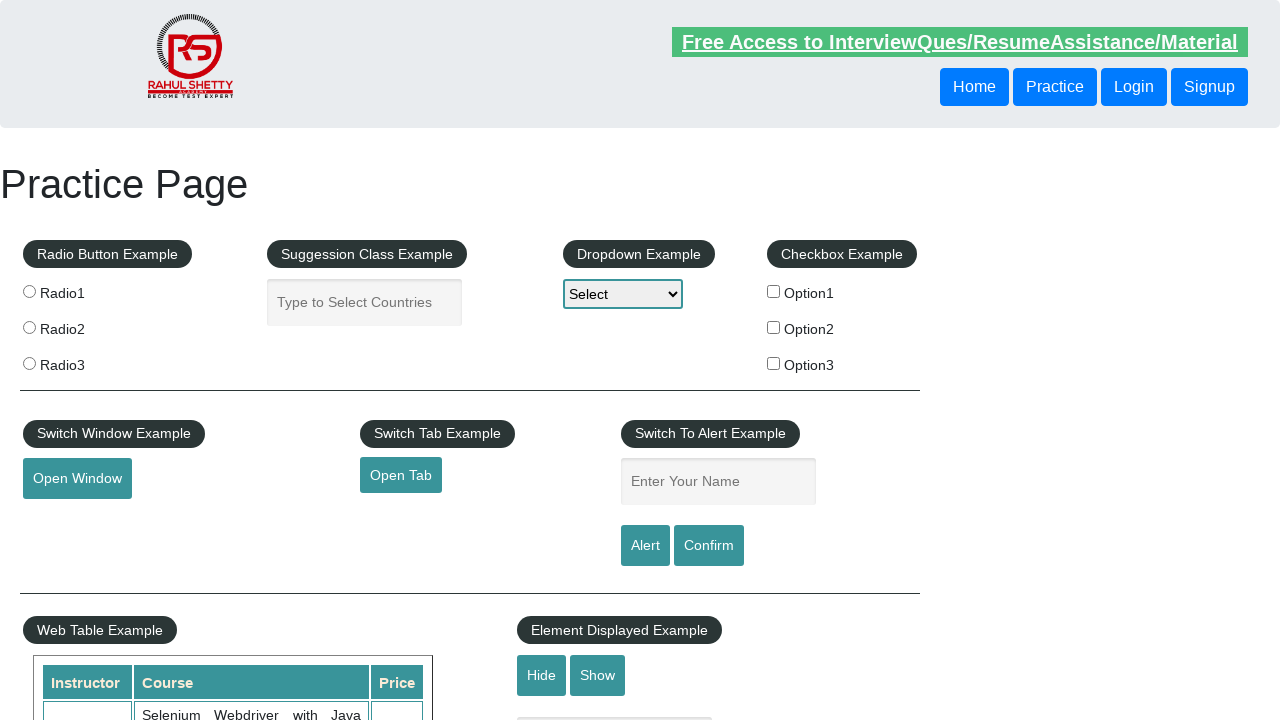

Retrieved footer link 8
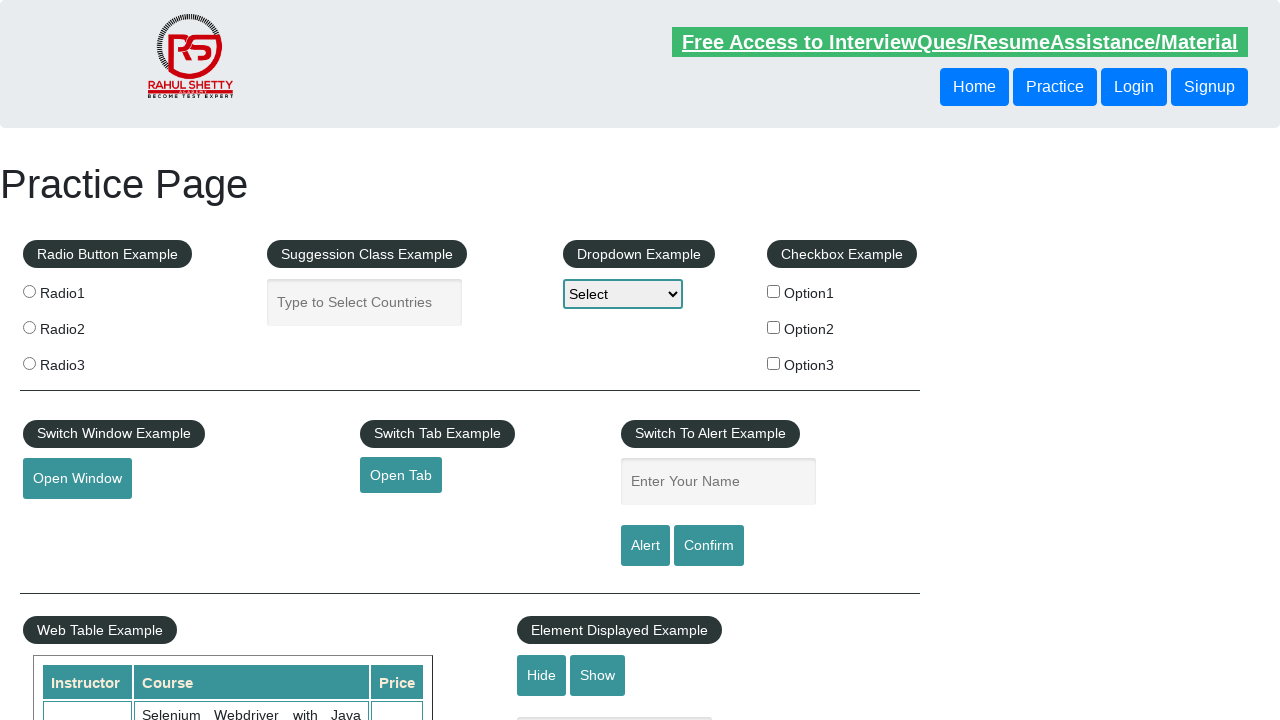

Extracted href attribute from footer link 8: #
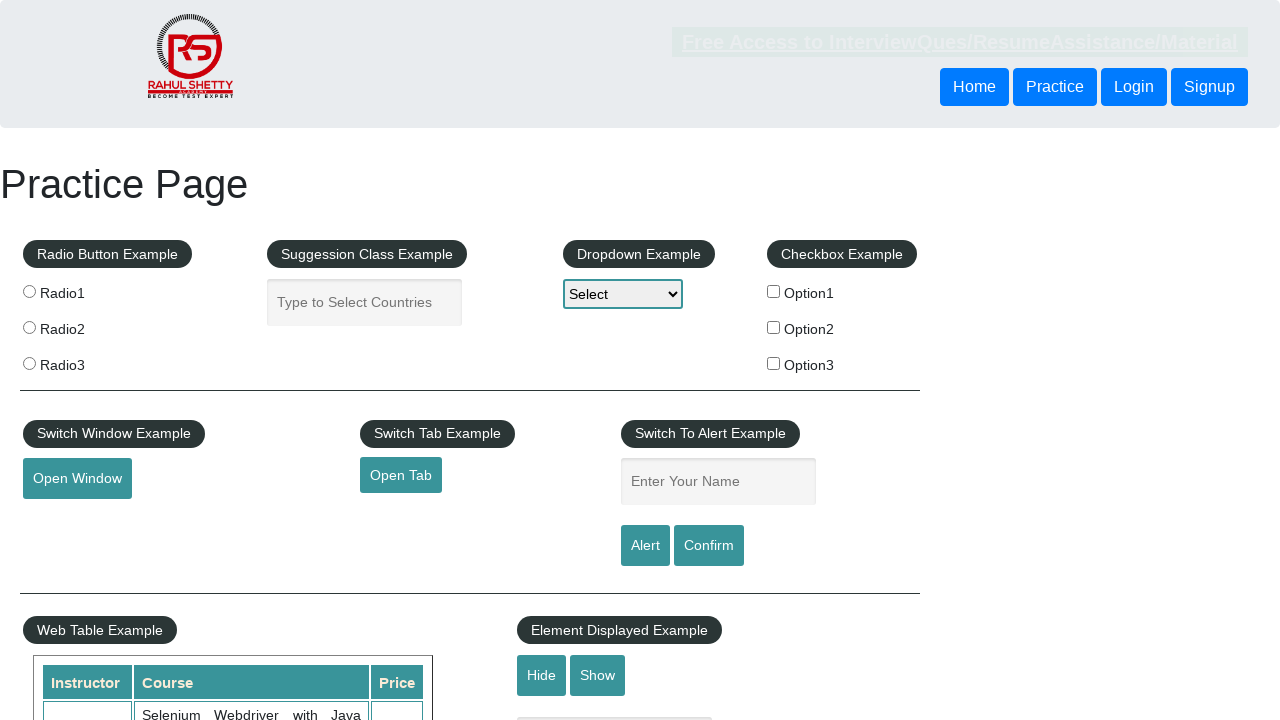

Verified that footer link 8 has a valid href attribute
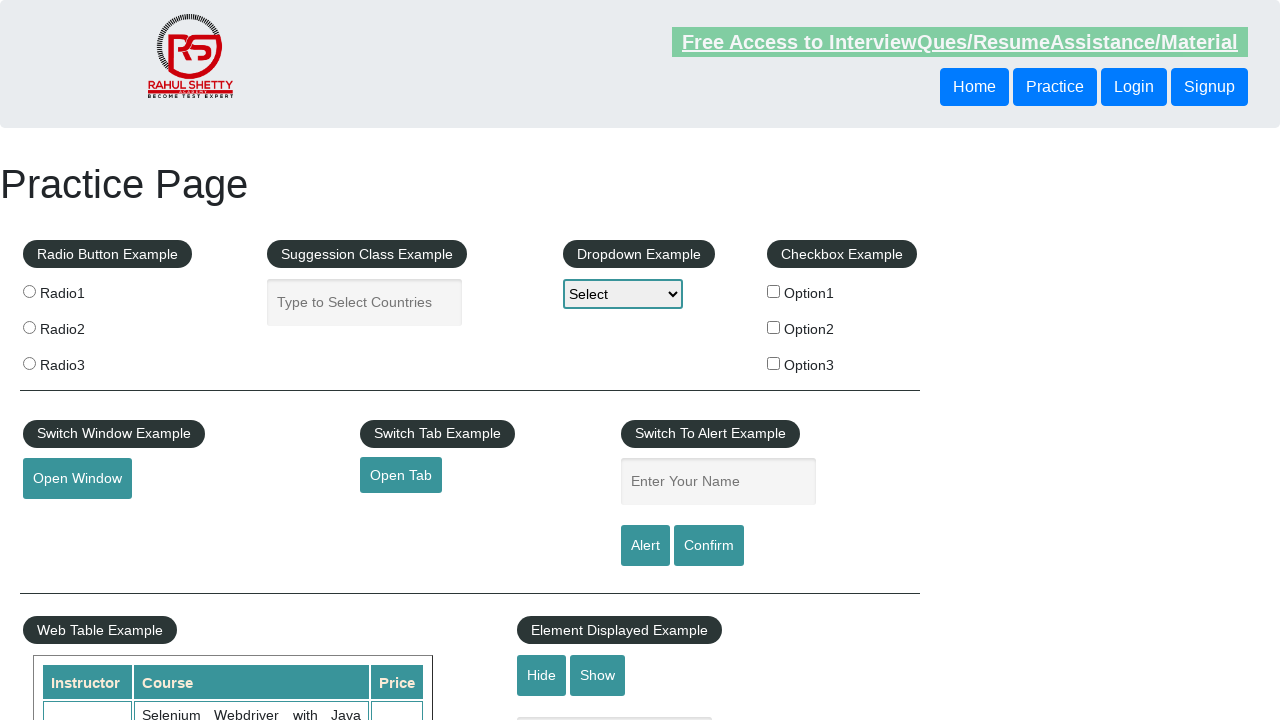

Retrieved footer link 9
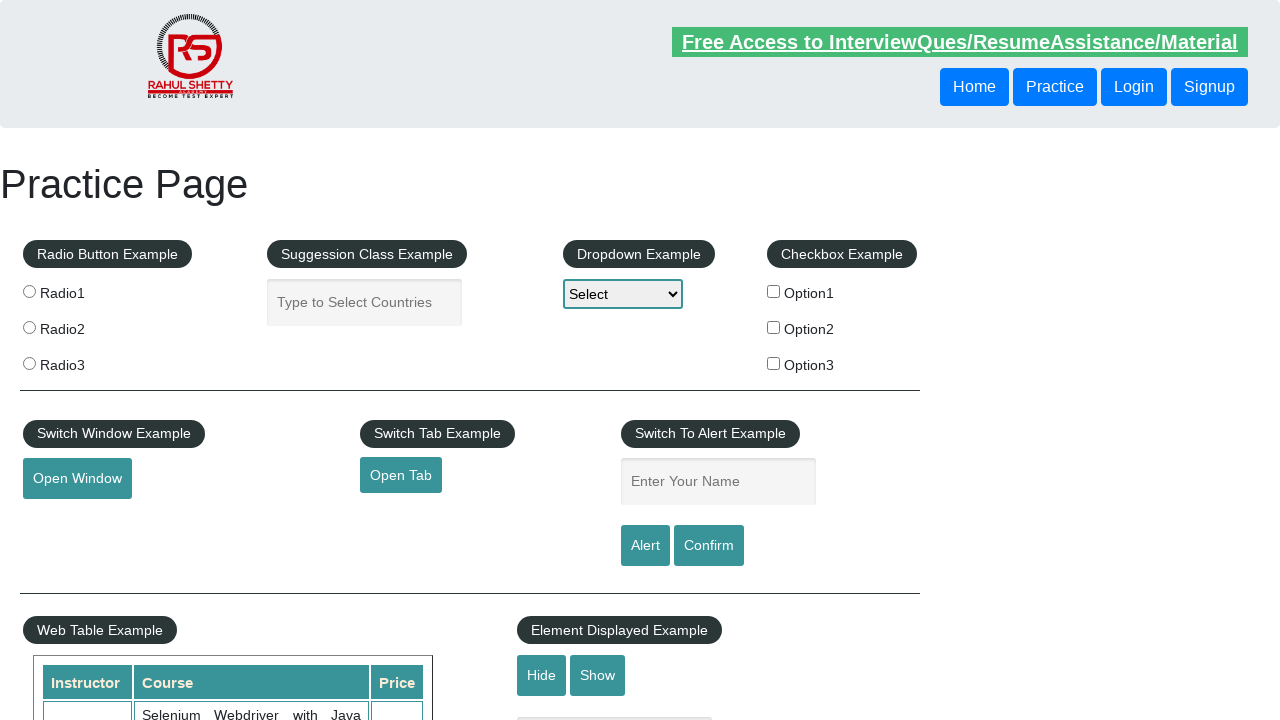

Extracted href attribute from footer link 9: #
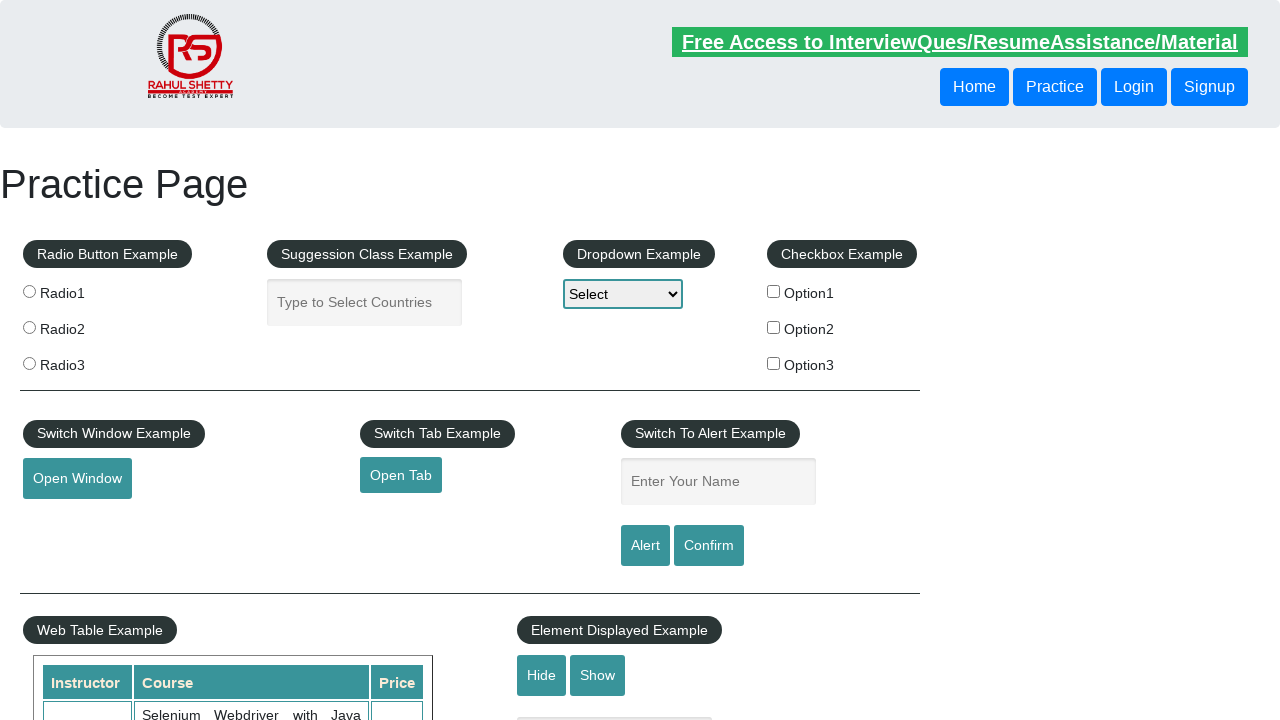

Verified that footer link 9 has a valid href attribute
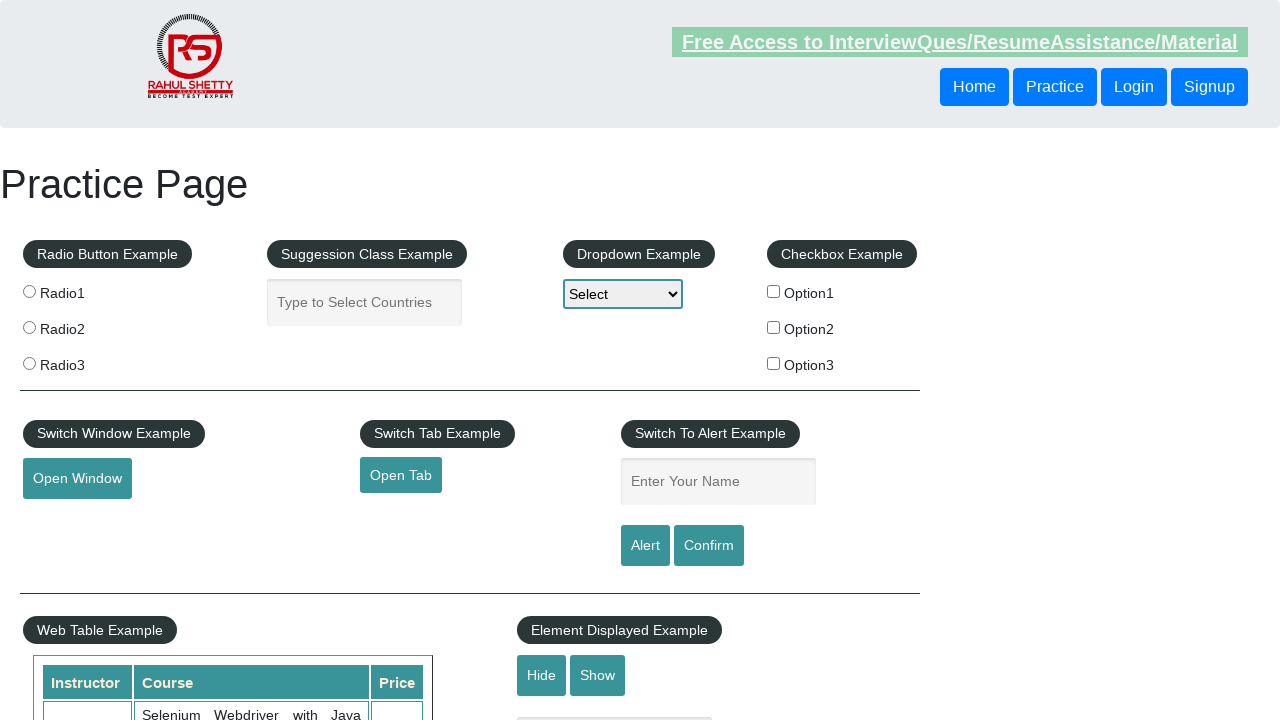

Retrieved footer link 10
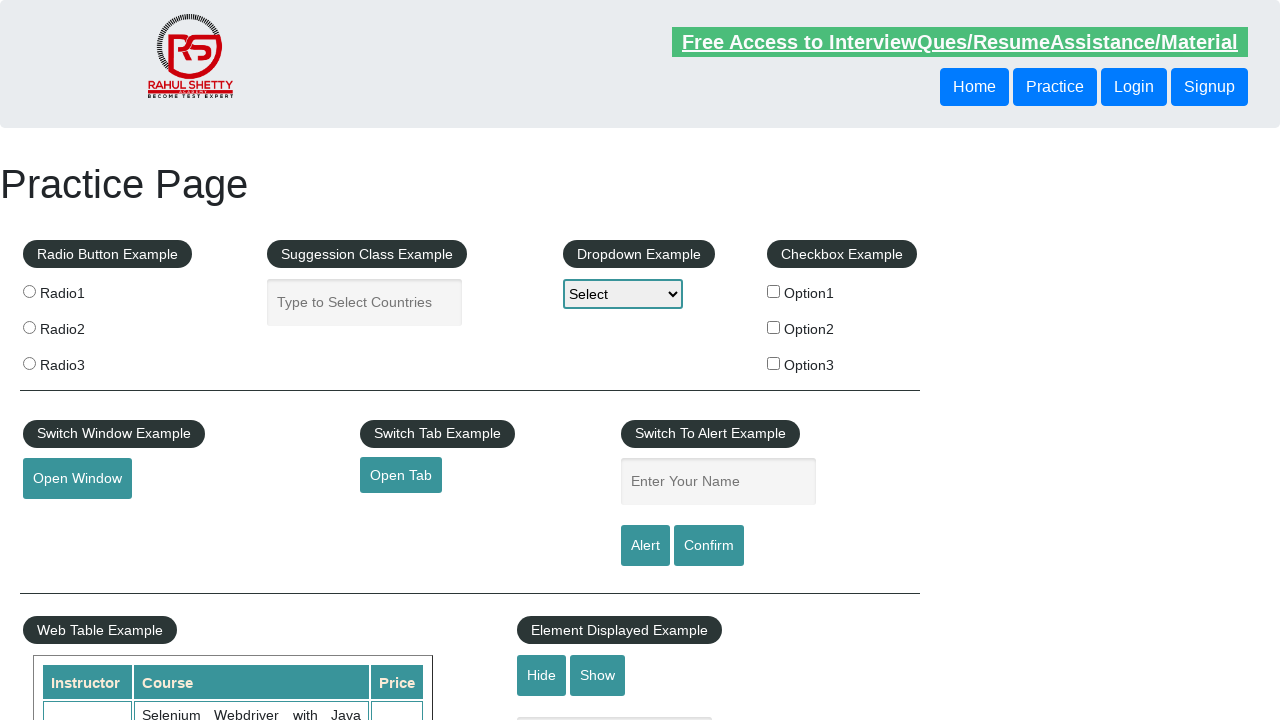

Extracted href attribute from footer link 10: #
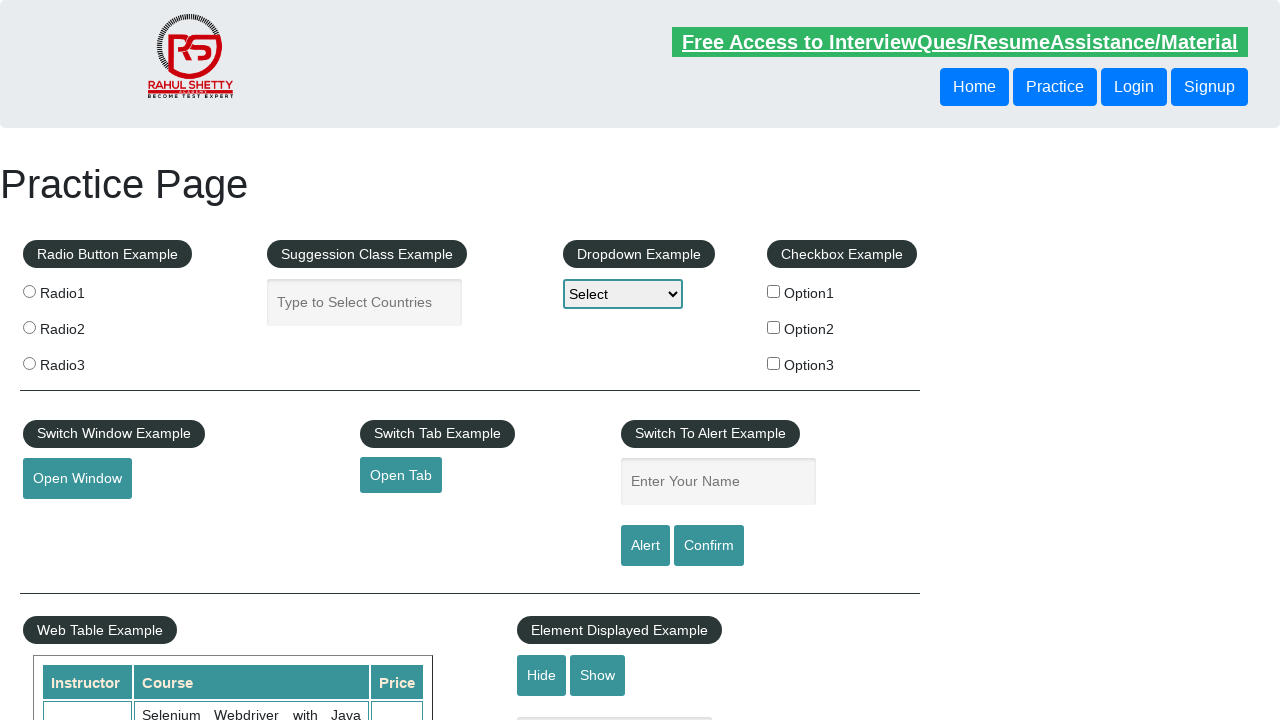

Verified that footer link 10 has a valid href attribute
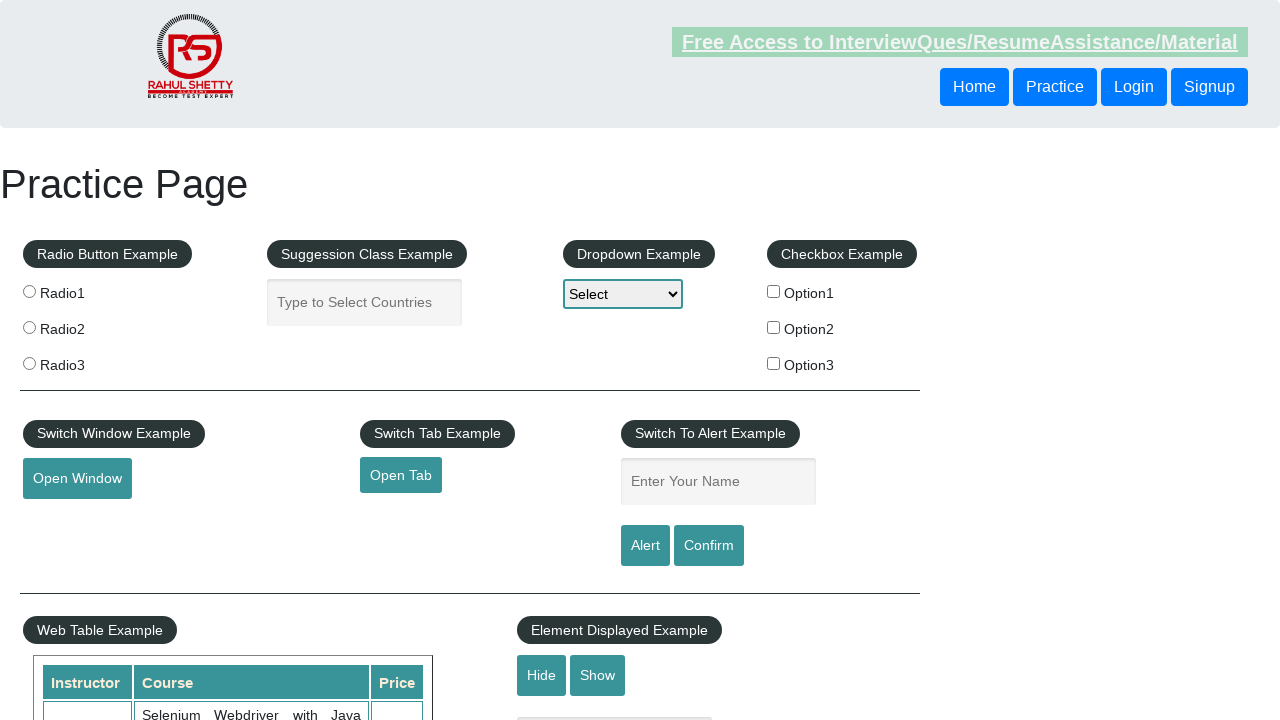

Retrieved footer link 11
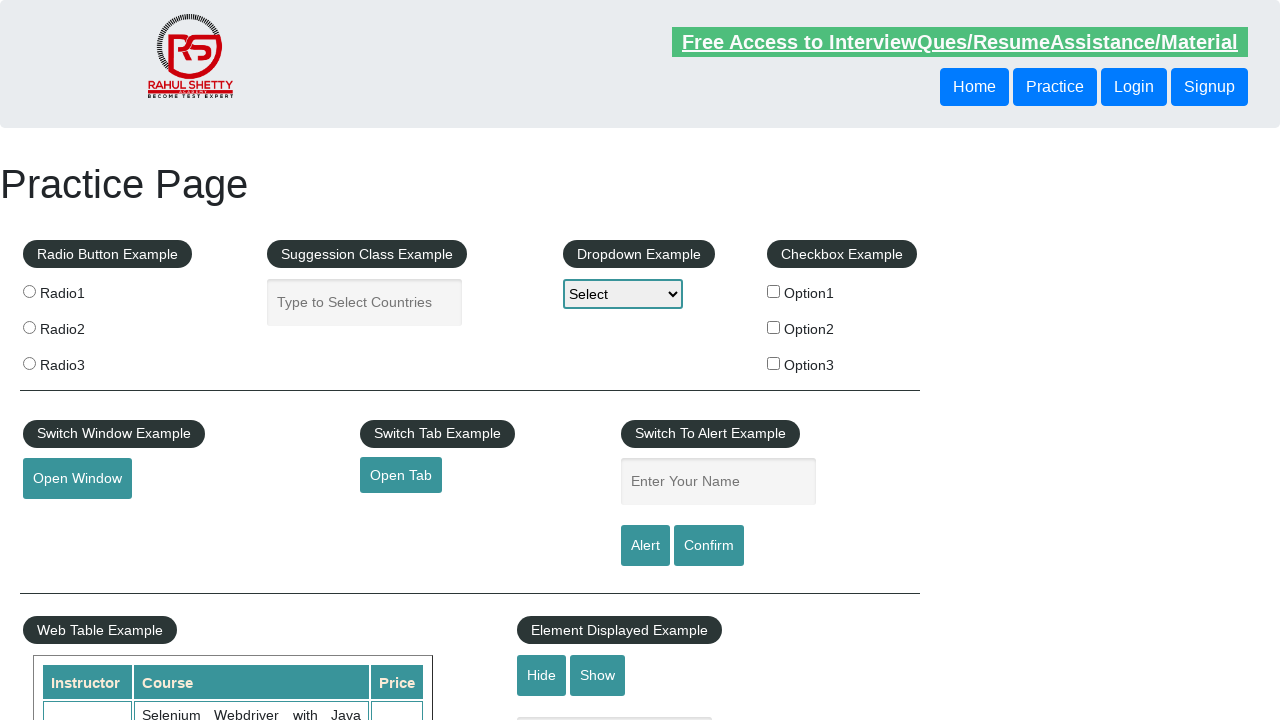

Extracted href attribute from footer link 11: #
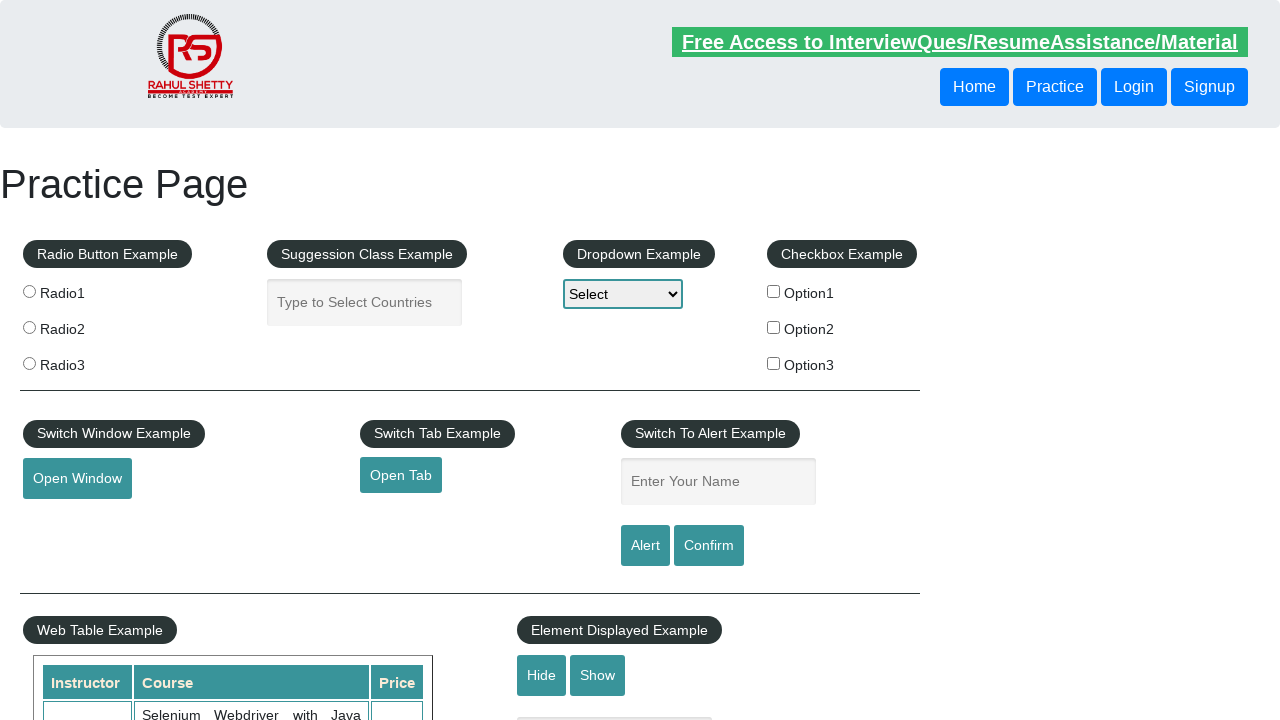

Verified that footer link 11 has a valid href attribute
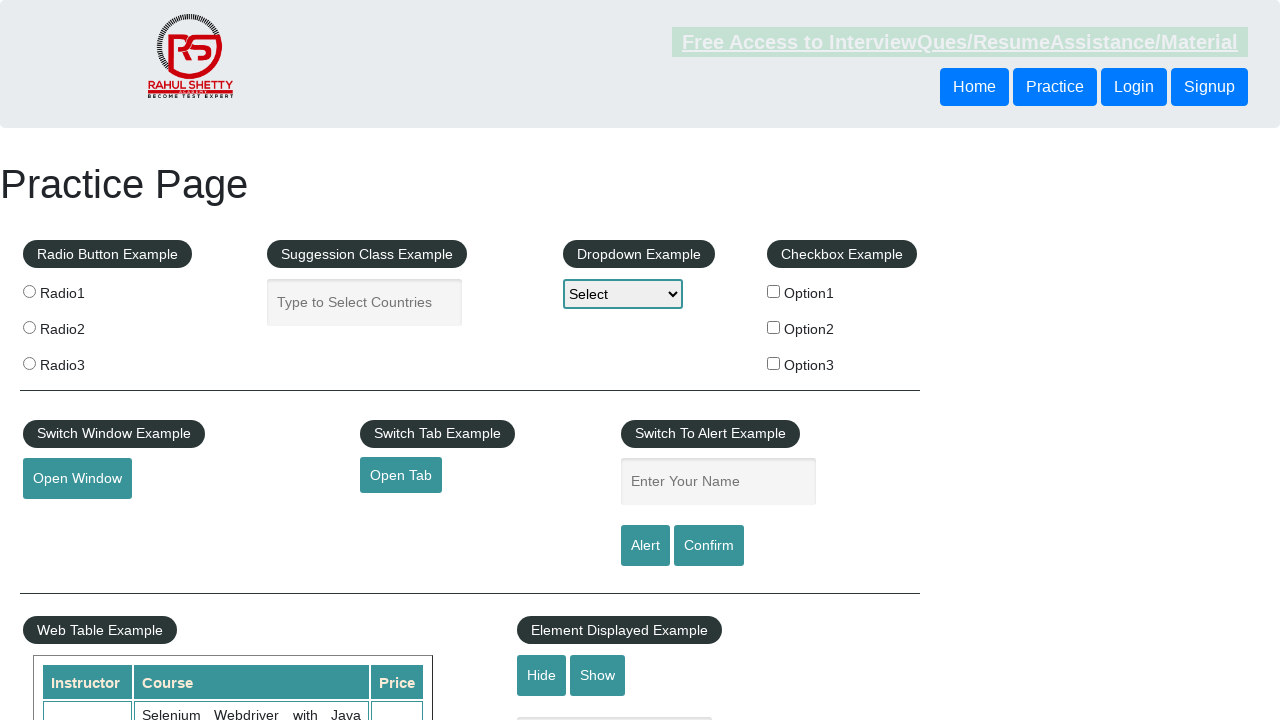

Retrieved footer link 12
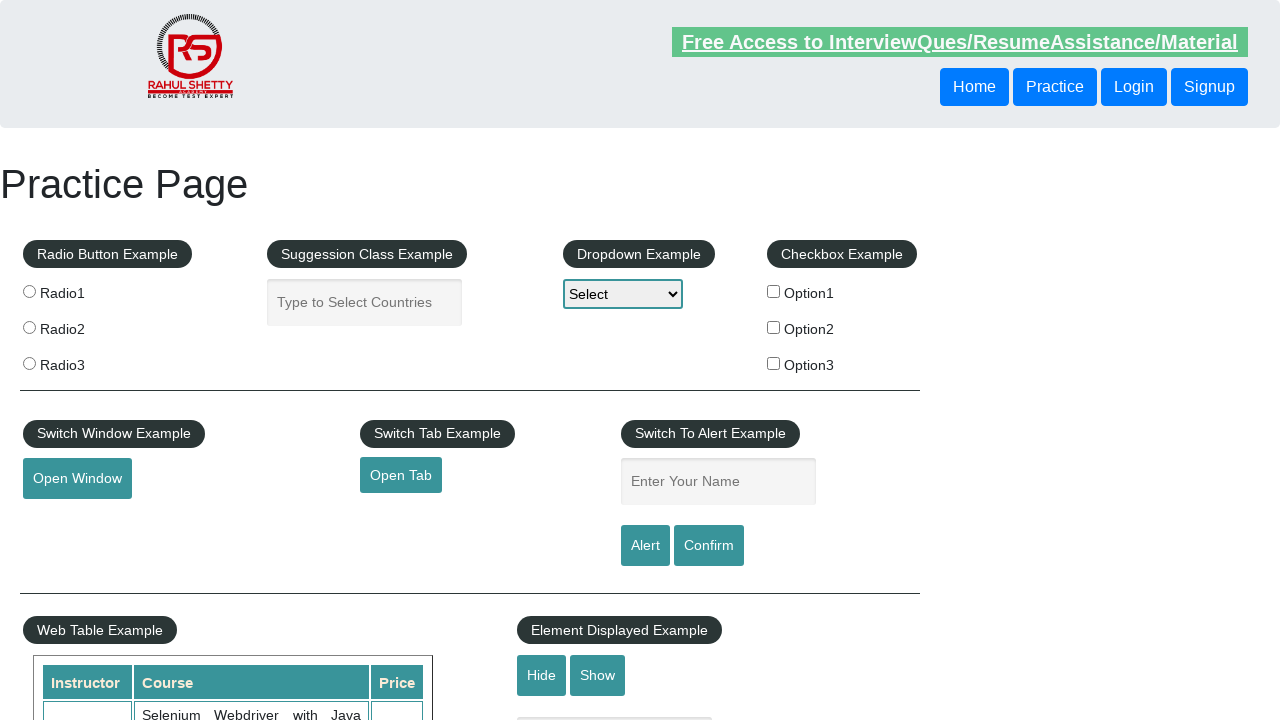

Extracted href attribute from footer link 12: #
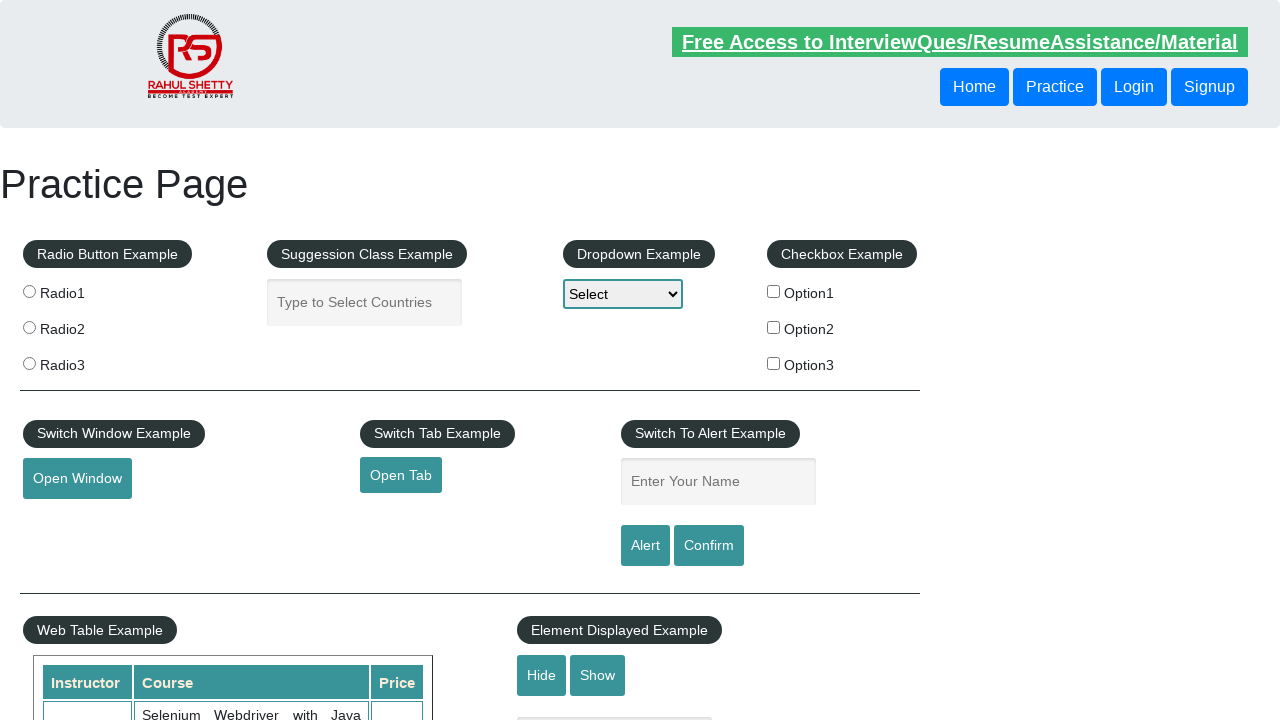

Verified that footer link 12 has a valid href attribute
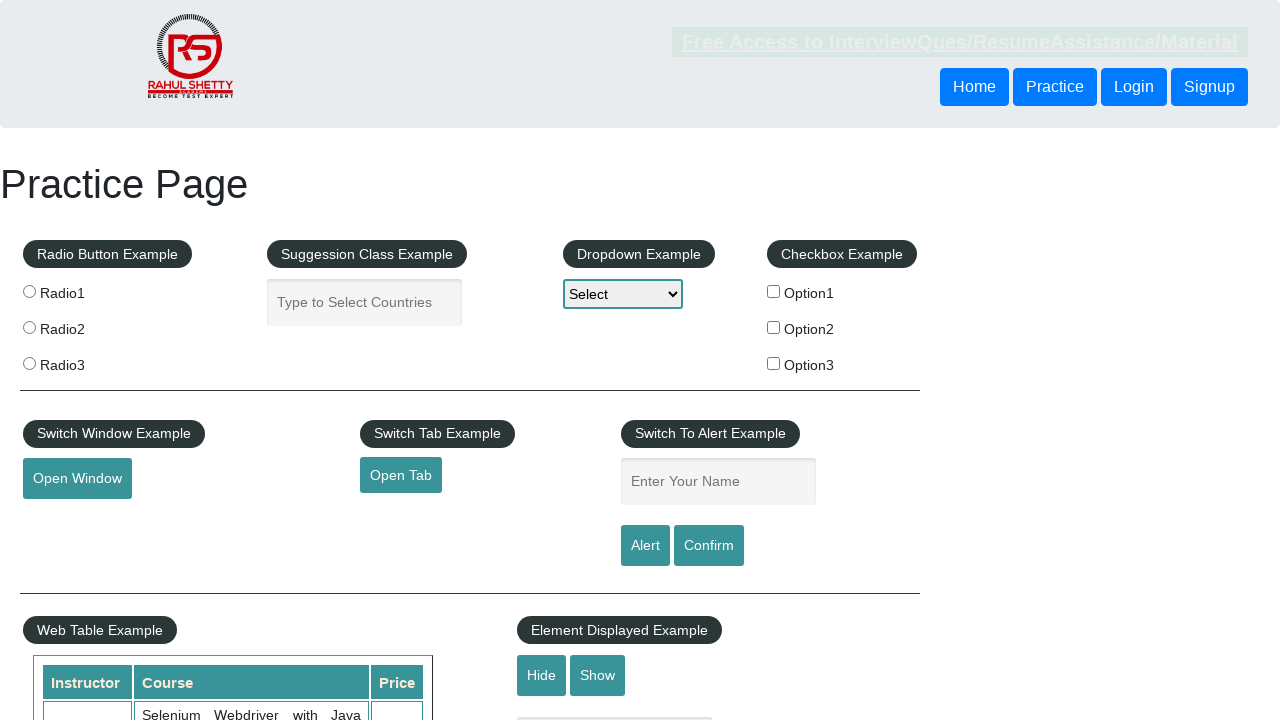

Retrieved footer link 13
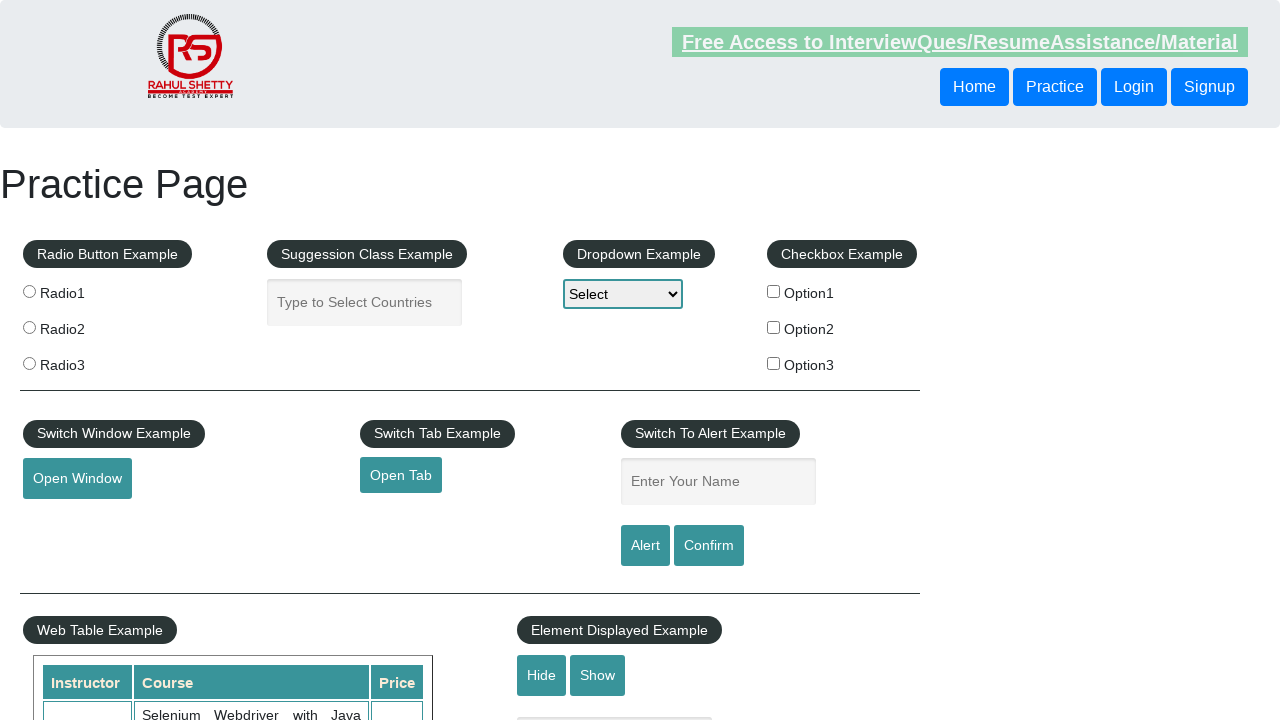

Extracted href attribute from footer link 13: #
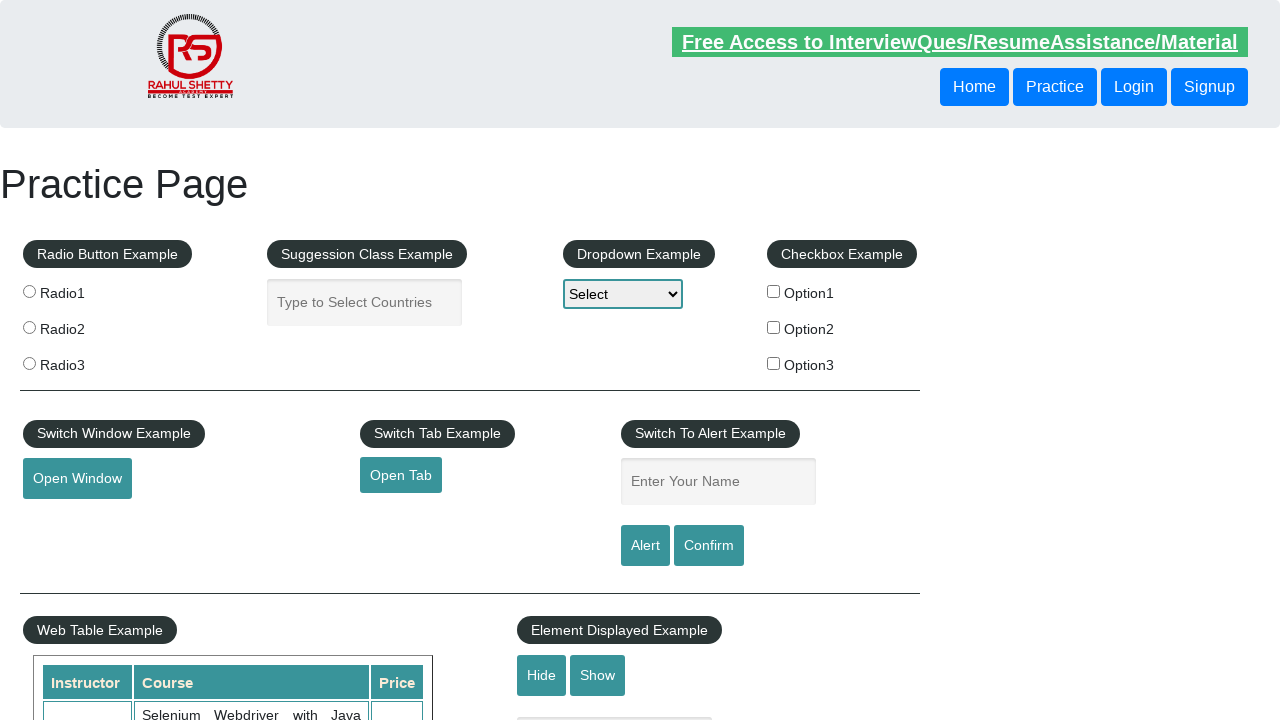

Verified that footer link 13 has a valid href attribute
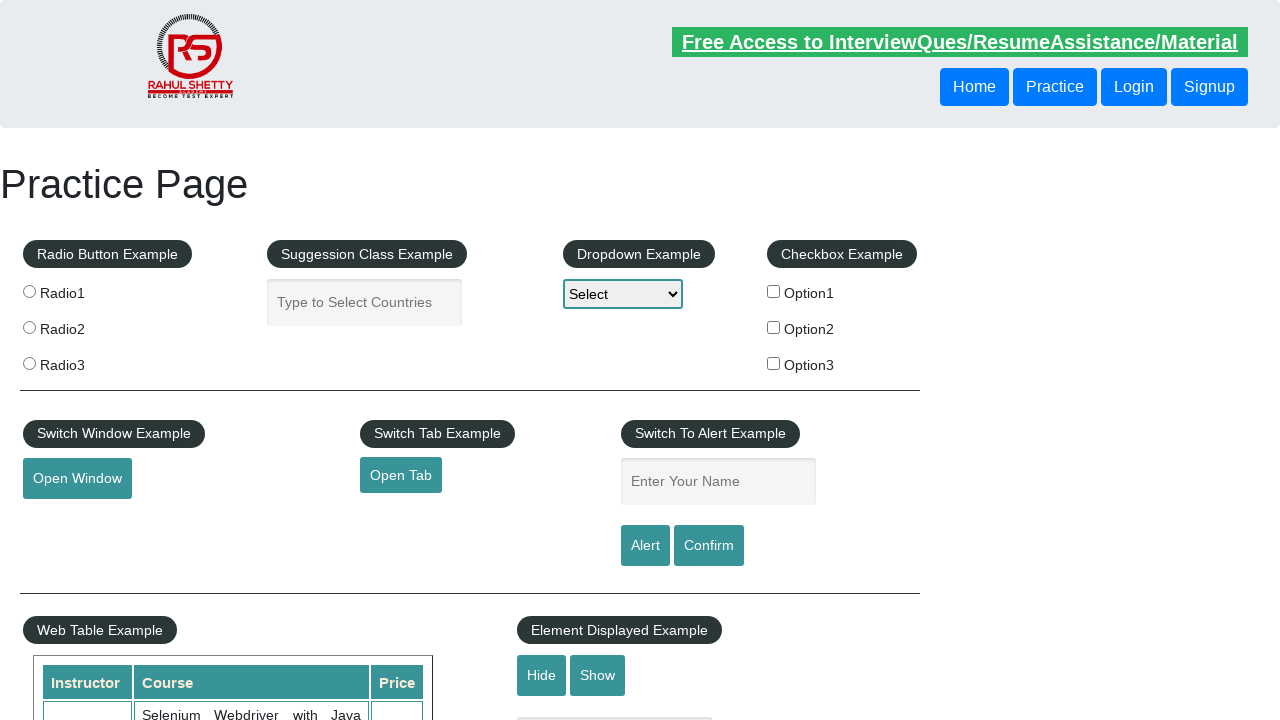

Retrieved footer link 14
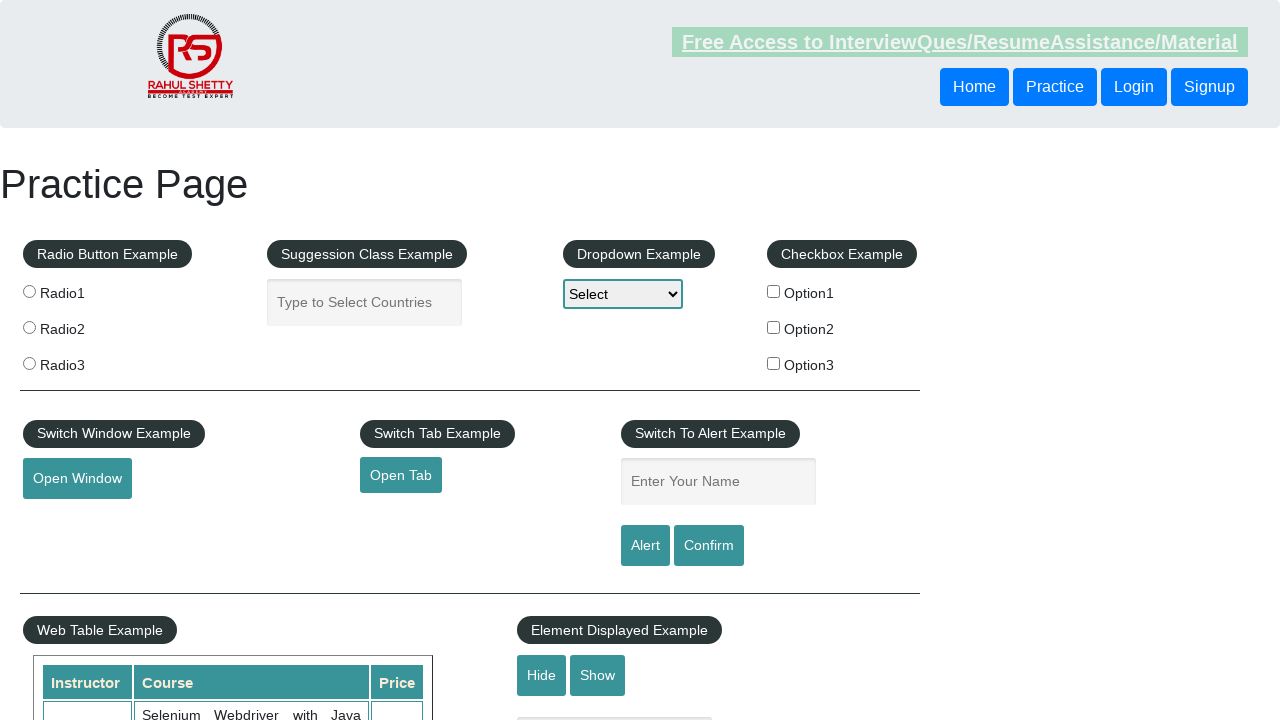

Extracted href attribute from footer link 14: #
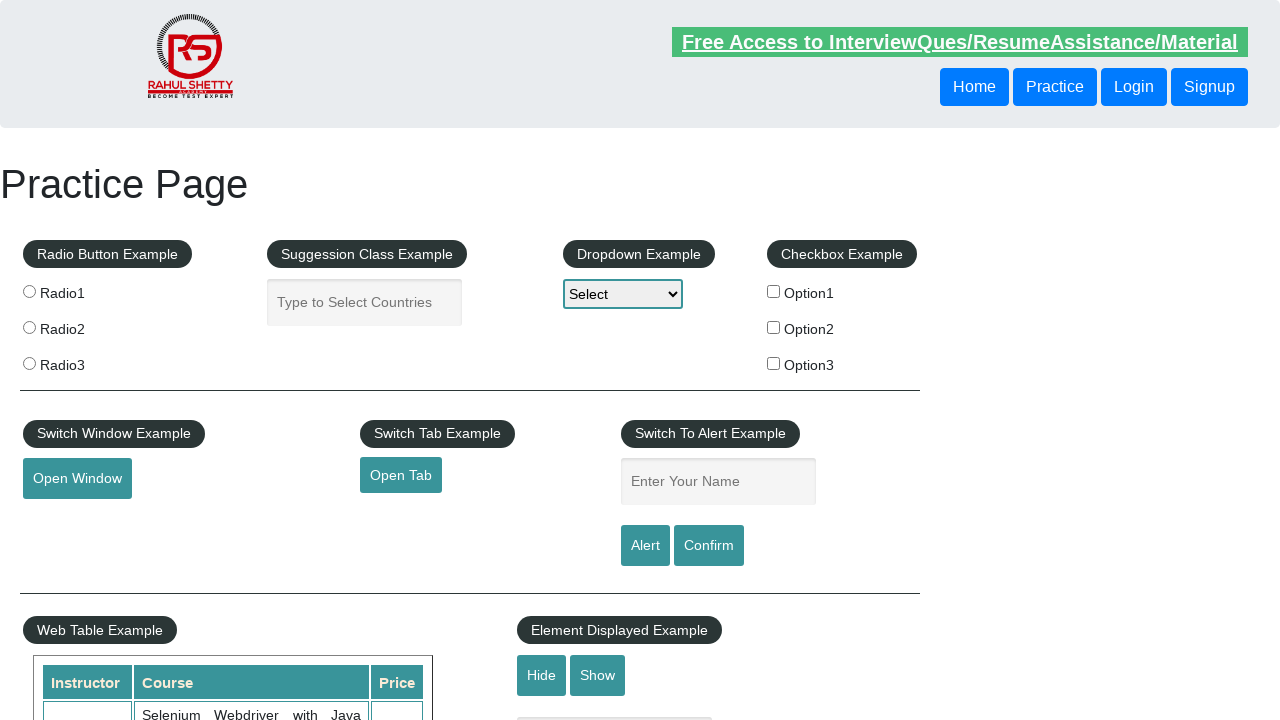

Verified that footer link 14 has a valid href attribute
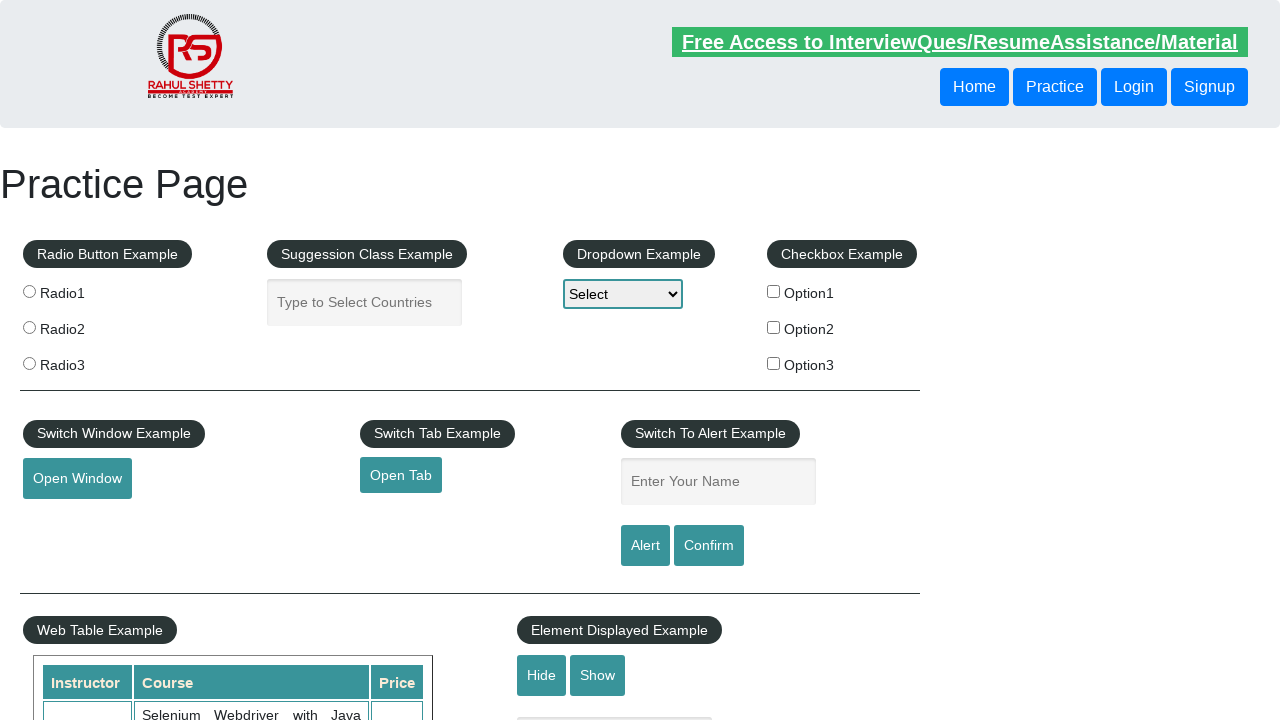

Retrieved footer link 15
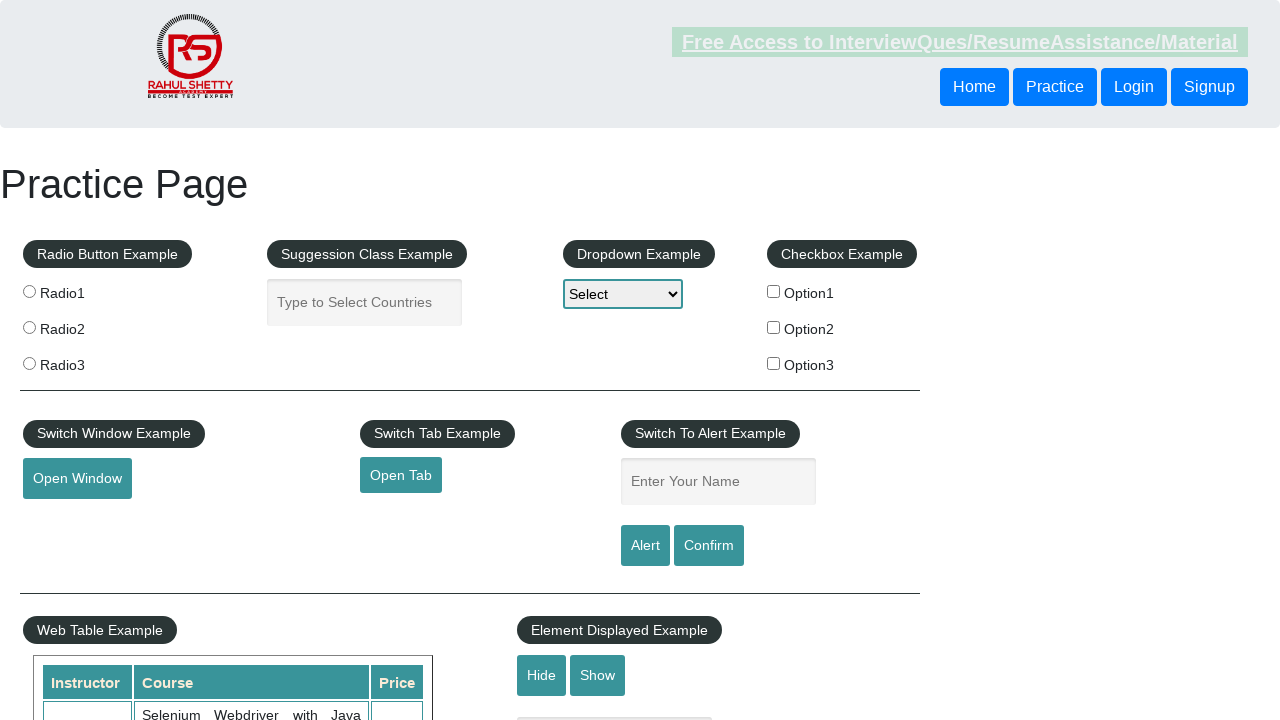

Extracted href attribute from footer link 15: #
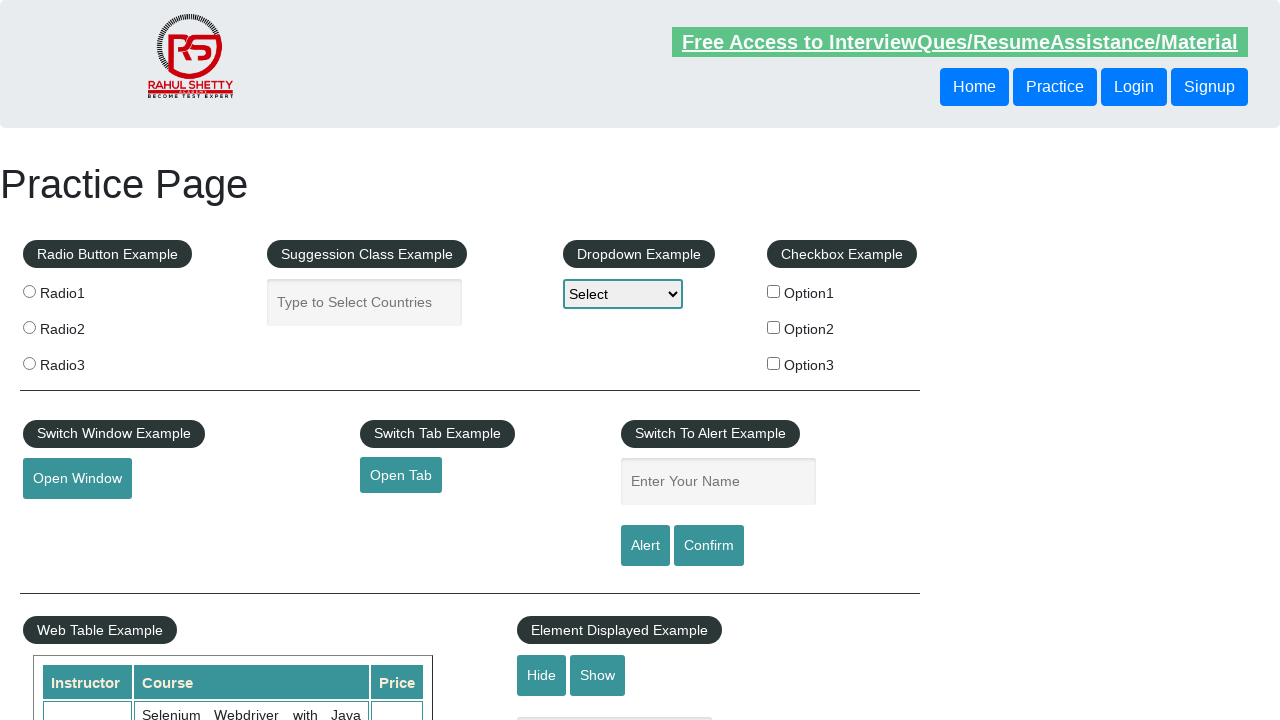

Verified that footer link 15 has a valid href attribute
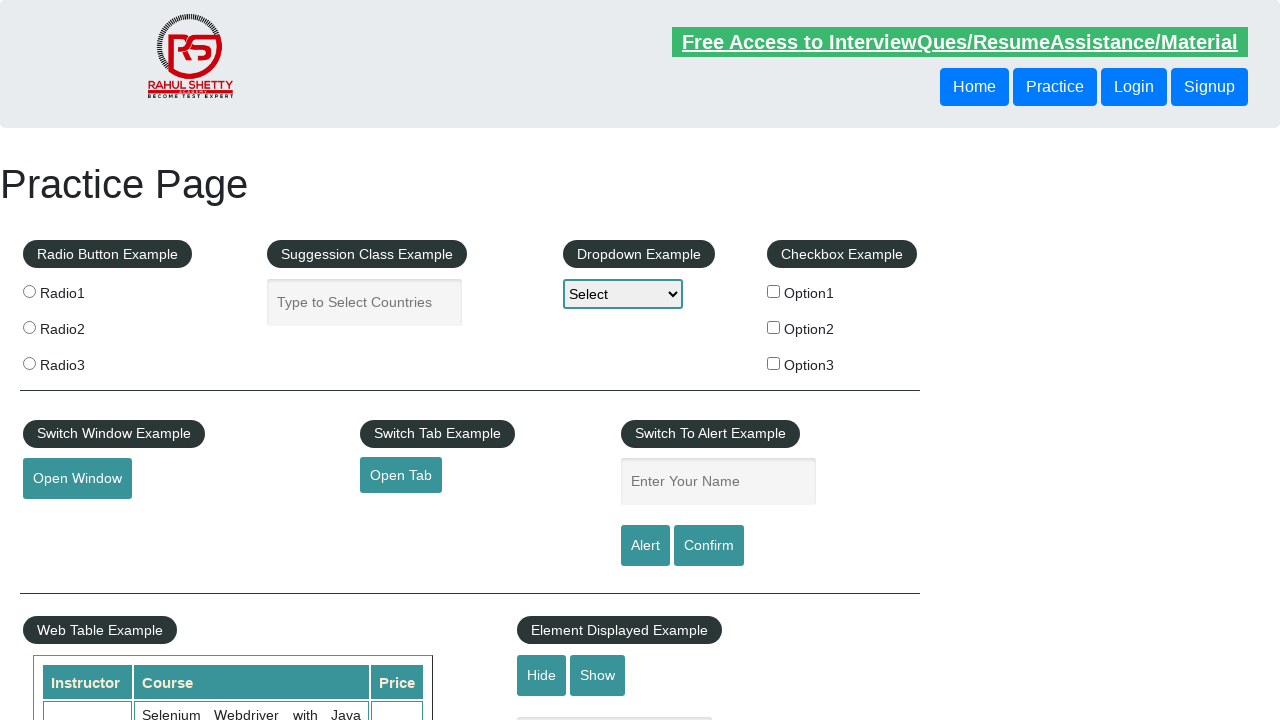

Retrieved footer link 16
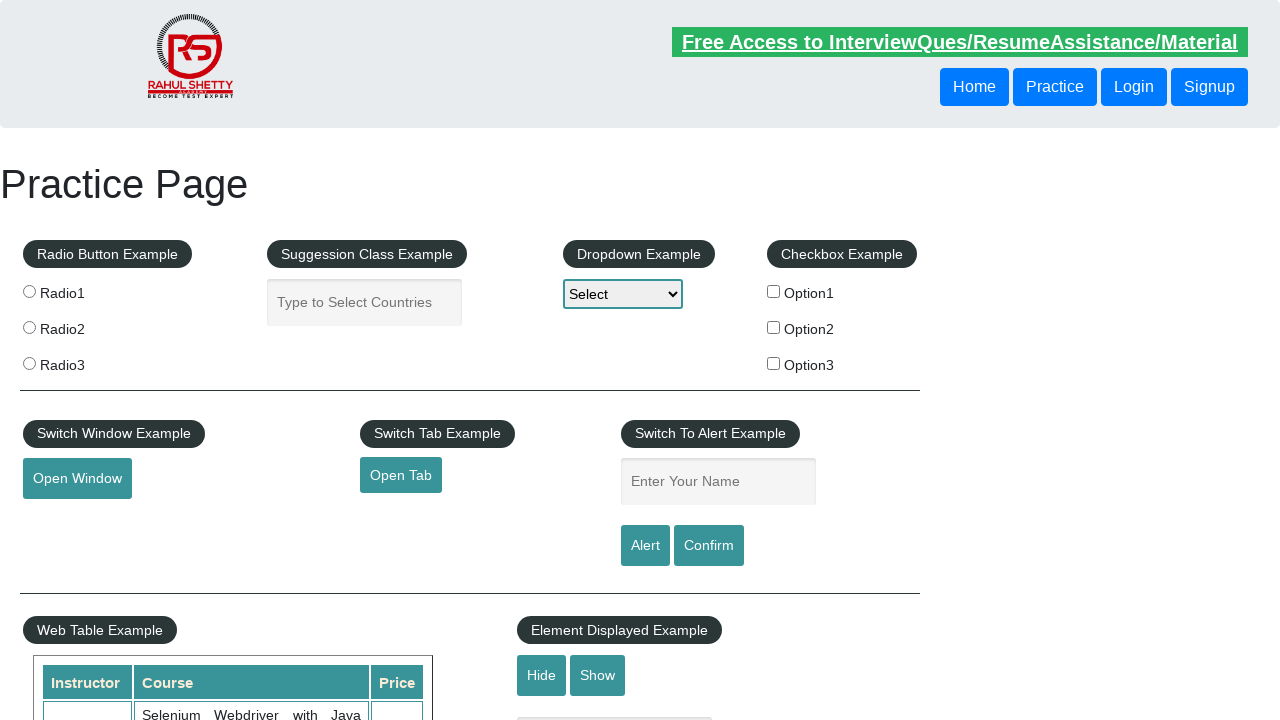

Extracted href attribute from footer link 16: #
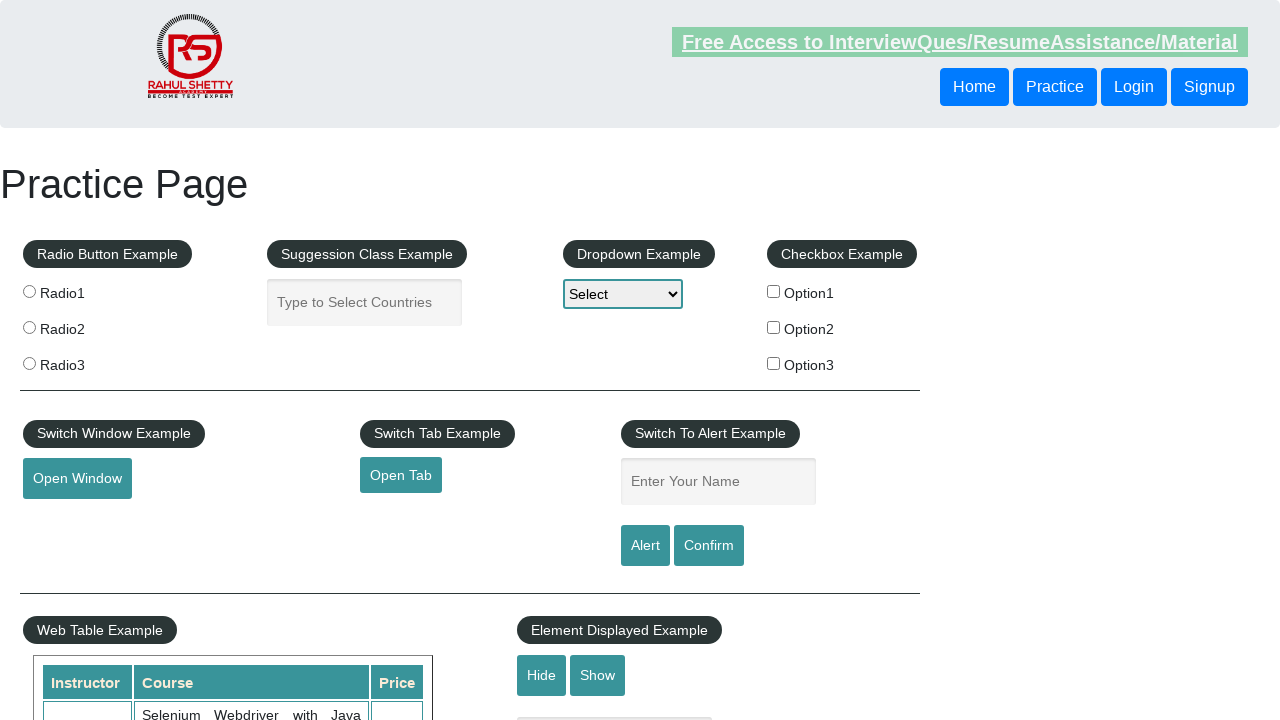

Verified that footer link 16 has a valid href attribute
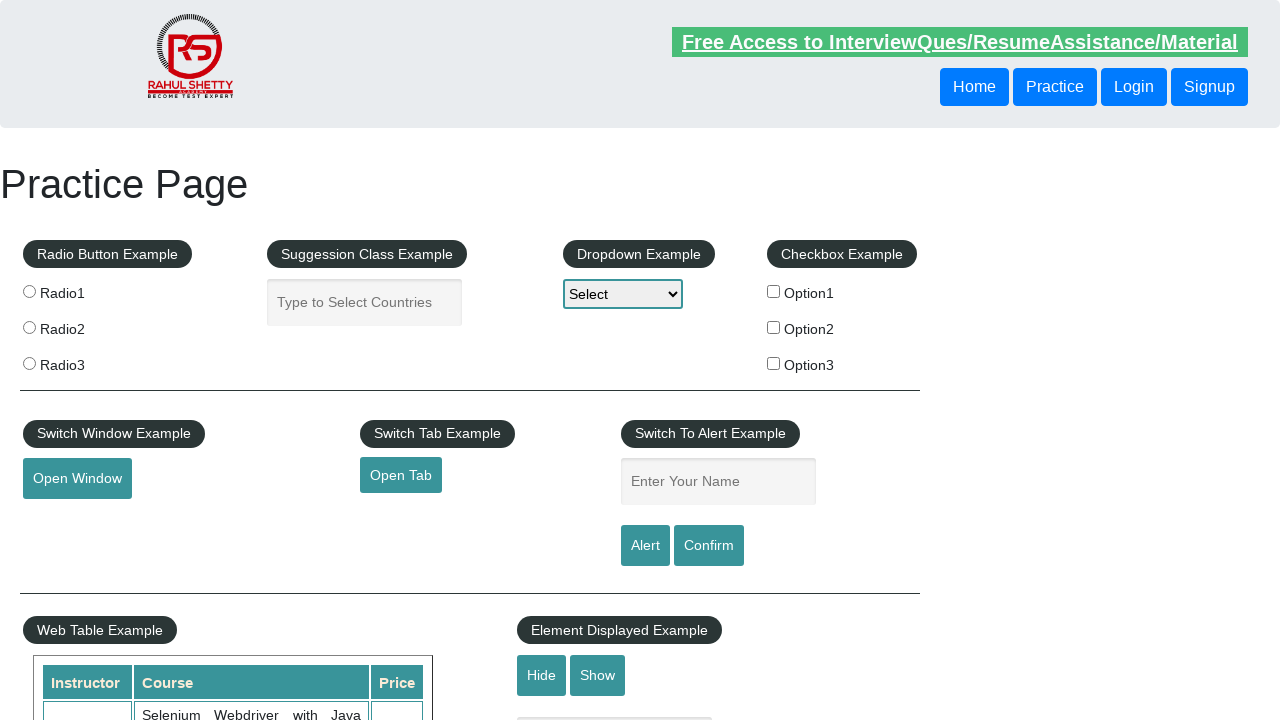

Retrieved footer link 17
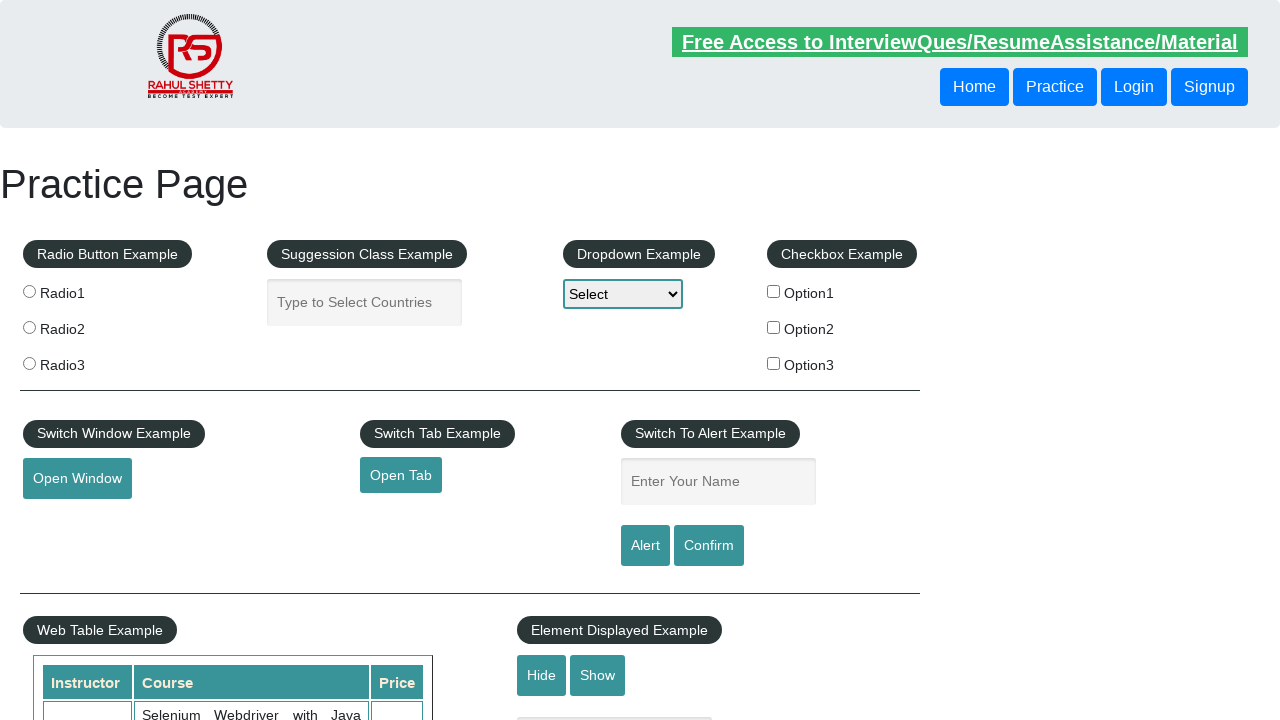

Extracted href attribute from footer link 17: #
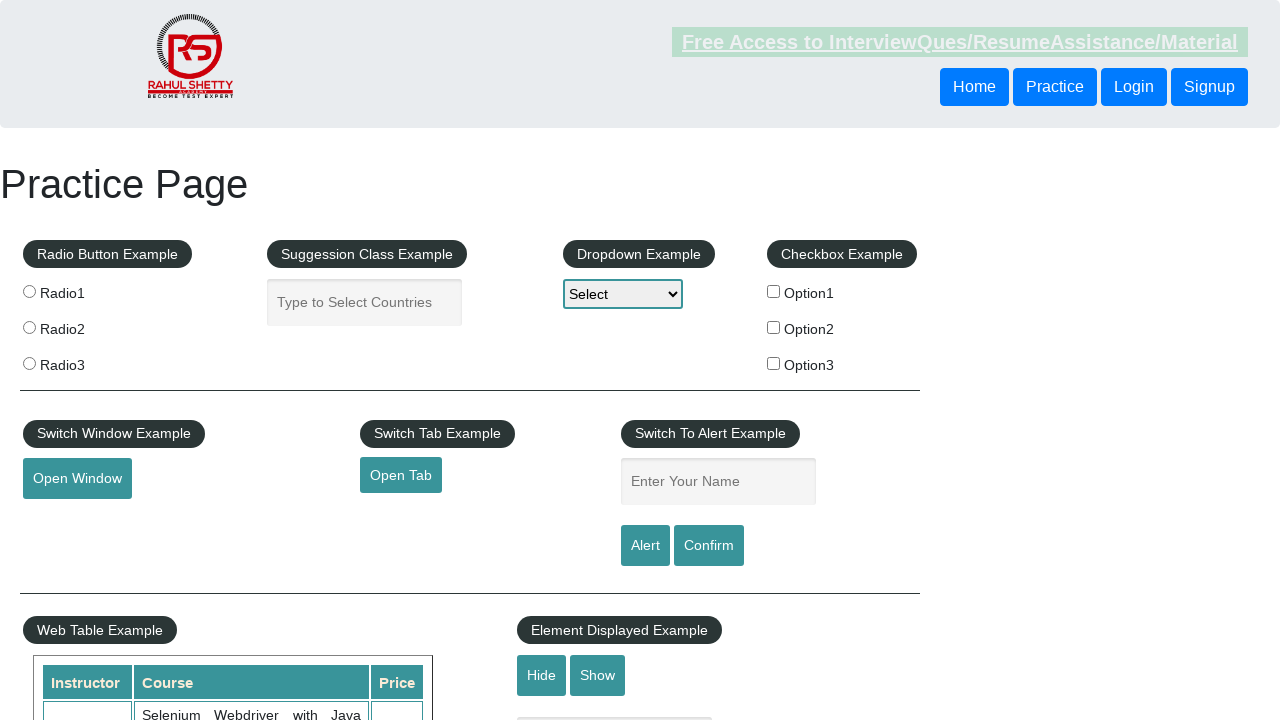

Verified that footer link 17 has a valid href attribute
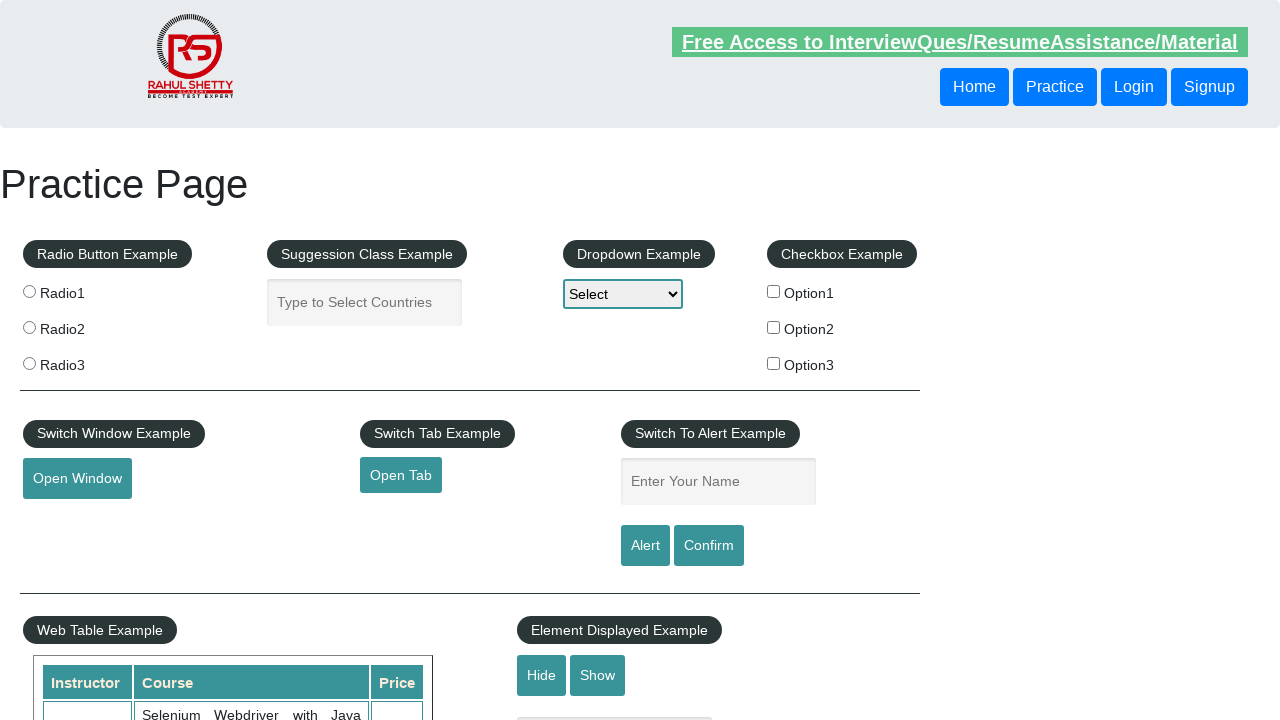

Retrieved footer link 18
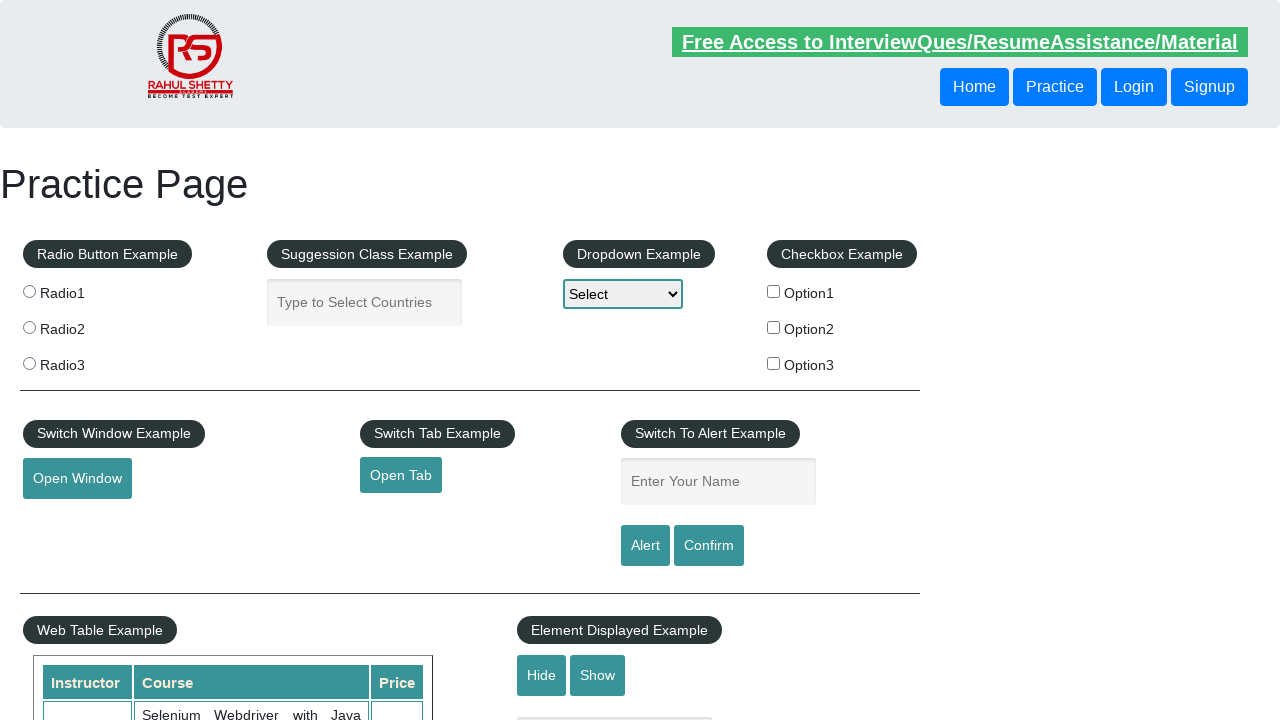

Extracted href attribute from footer link 18: #
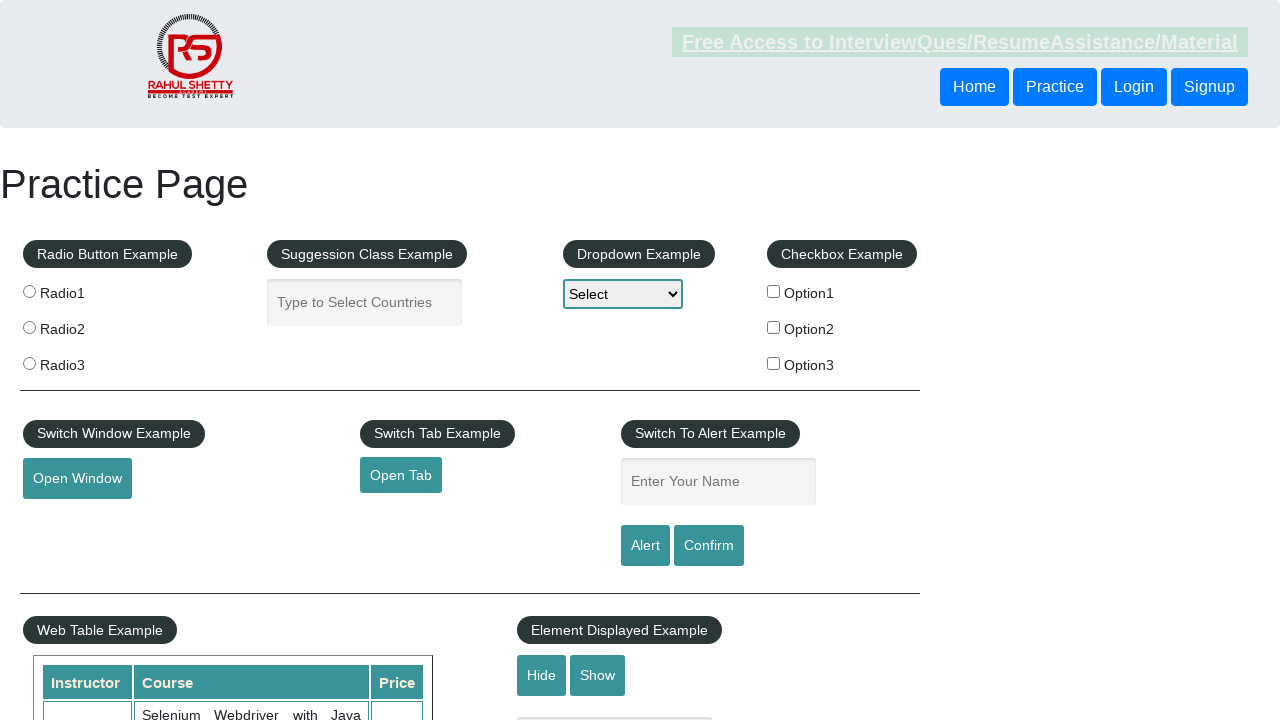

Verified that footer link 18 has a valid href attribute
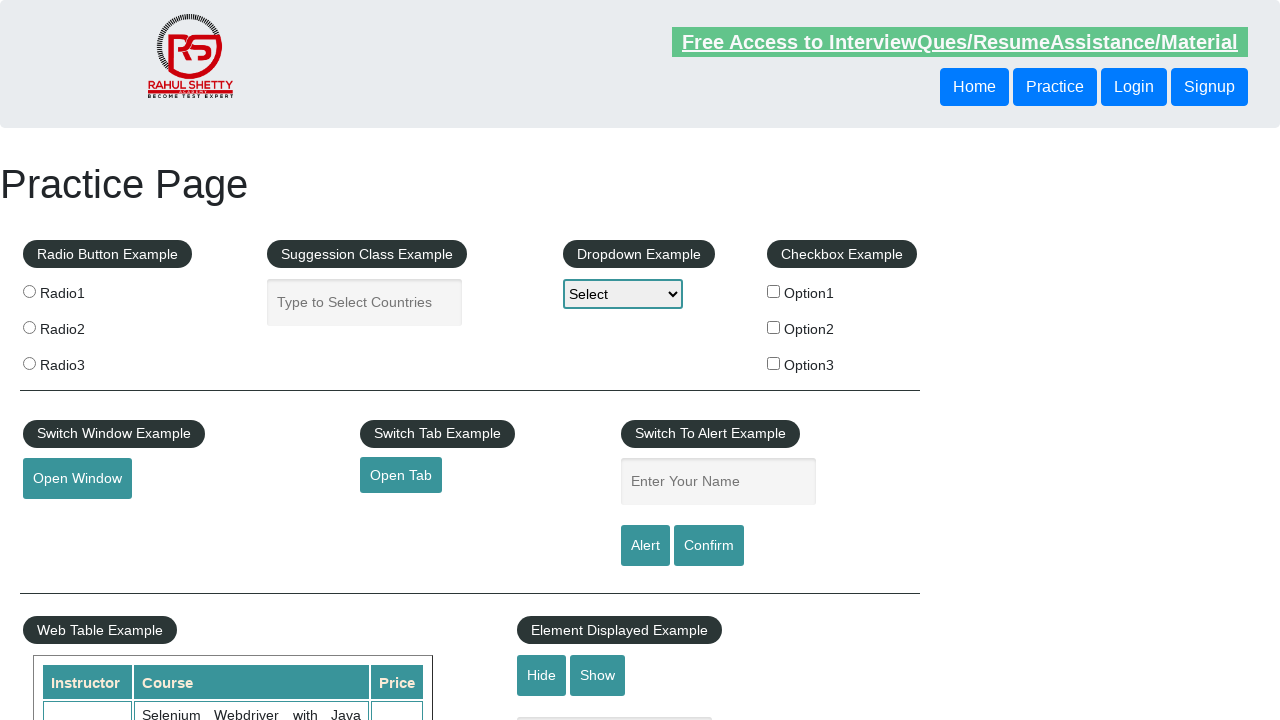

Retrieved footer link 19
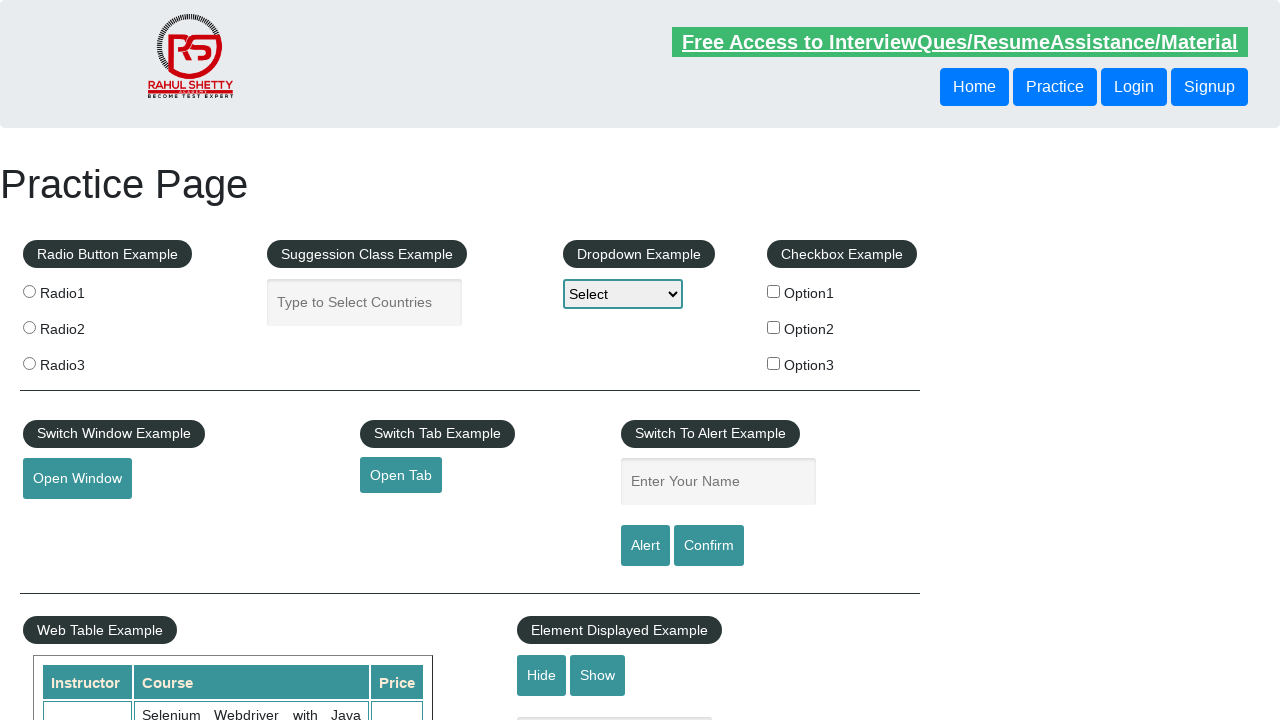

Extracted href attribute from footer link 19: #
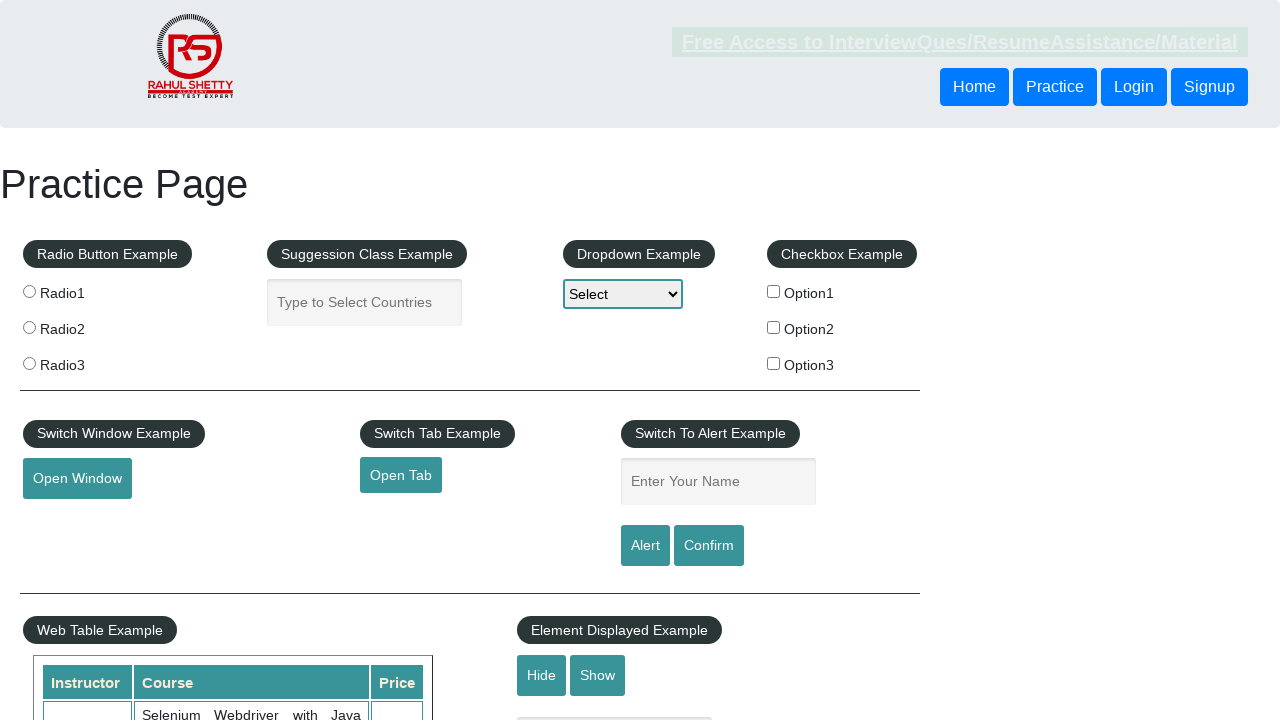

Verified that footer link 19 has a valid href attribute
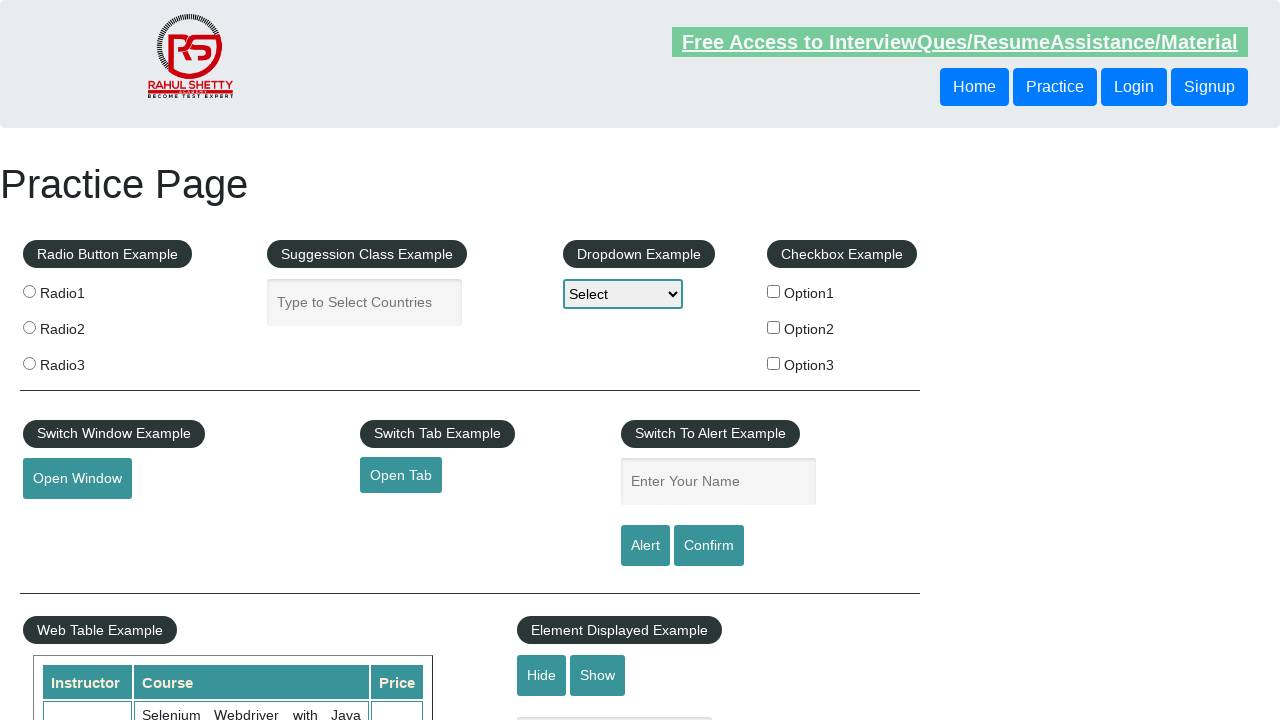

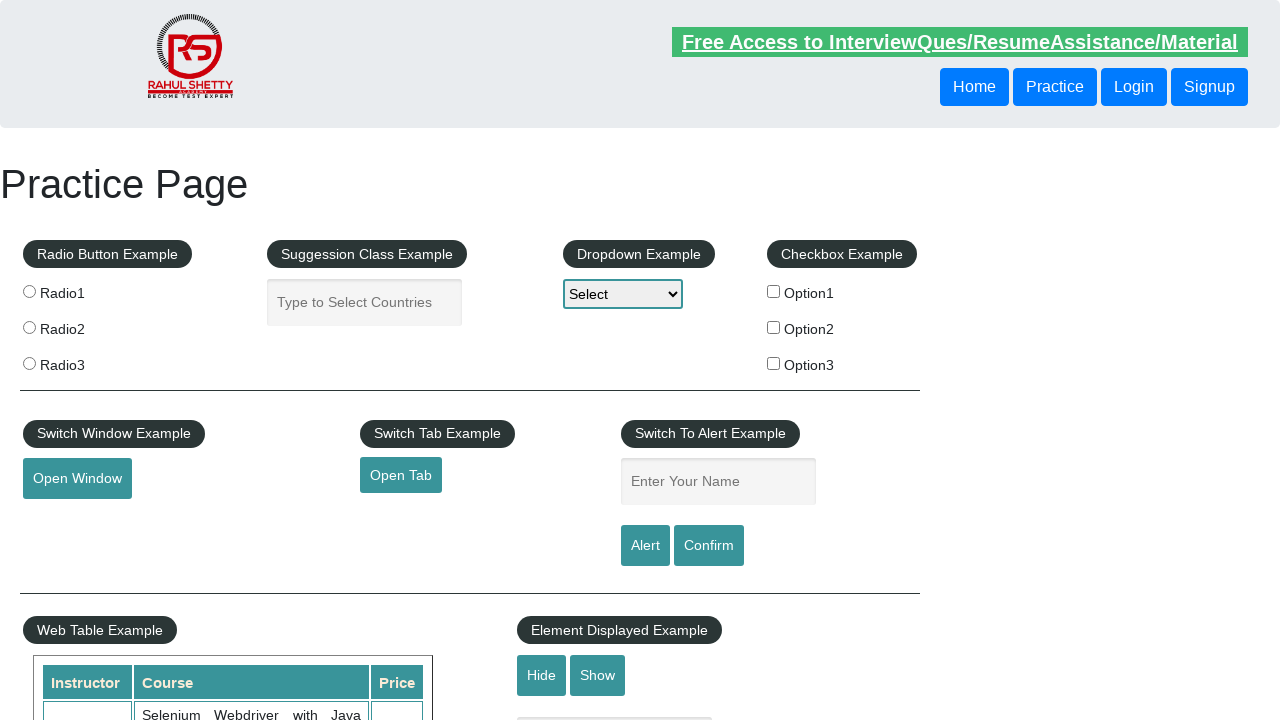